Tests the Star Wars API website by searching for different pages of people data and verifying the results are displayed correctly

Starting URL: https://swapi.dev/

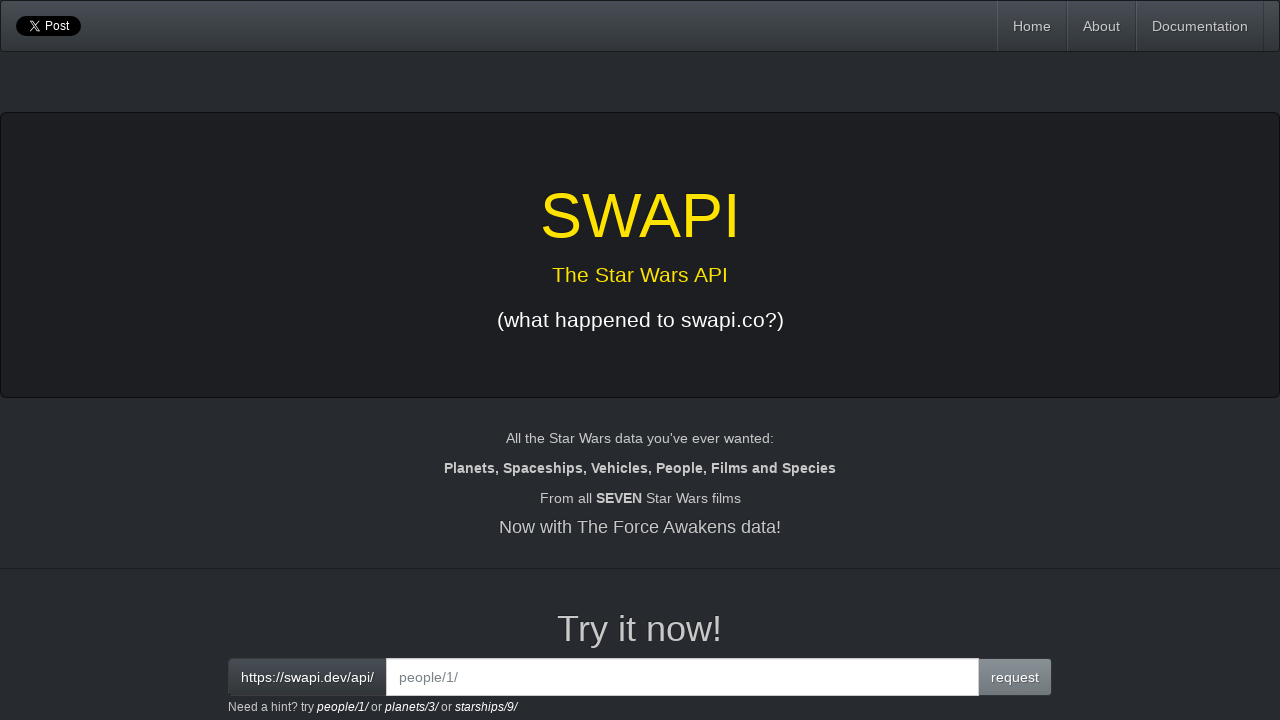

Clicked on search field to enter query for people/?page=1 at (682, 677) on input#interactive
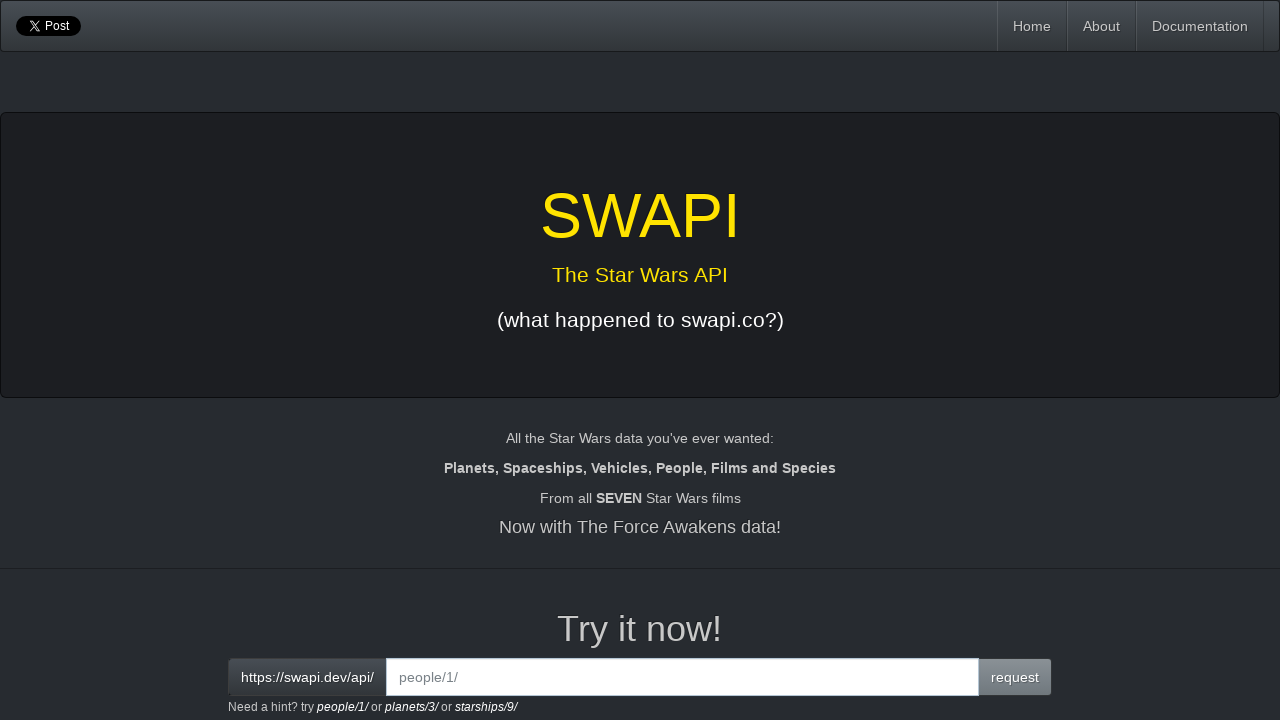

Filled search field with 'people/?page=1' on input#interactive
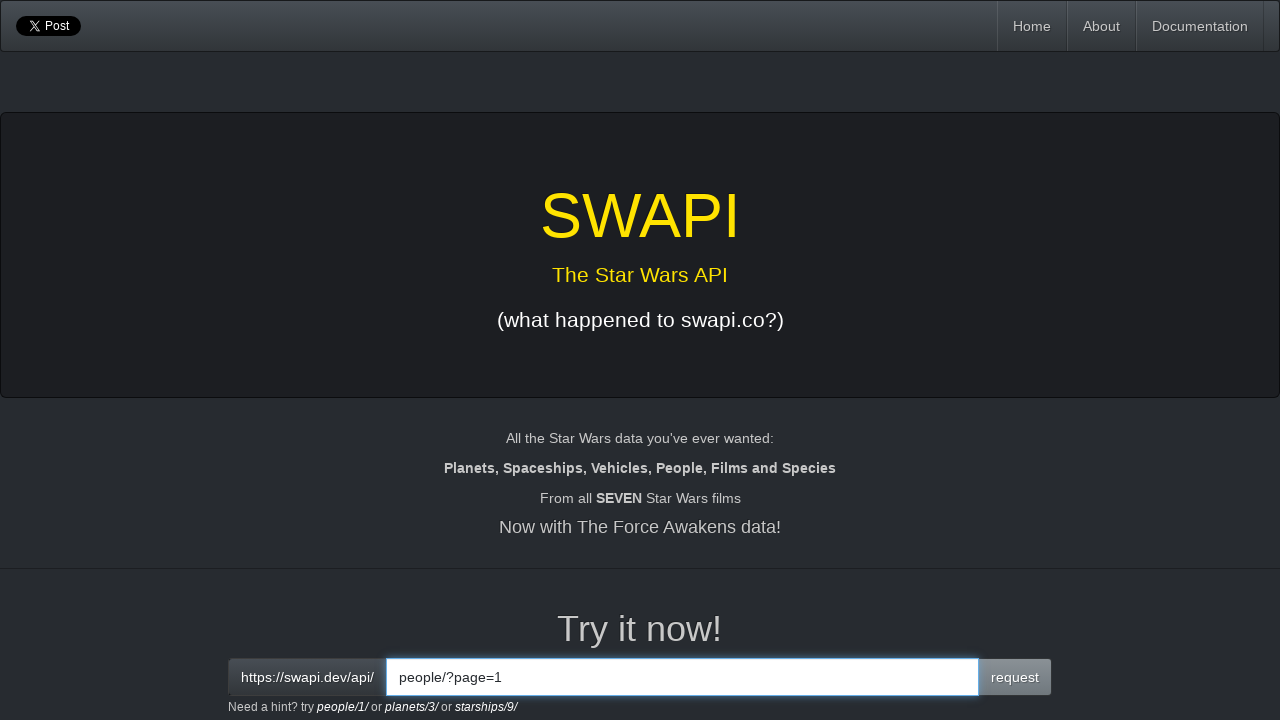

Clicked request button to search for people/?page=1 at (1015, 677) on button.btn.btn-primary
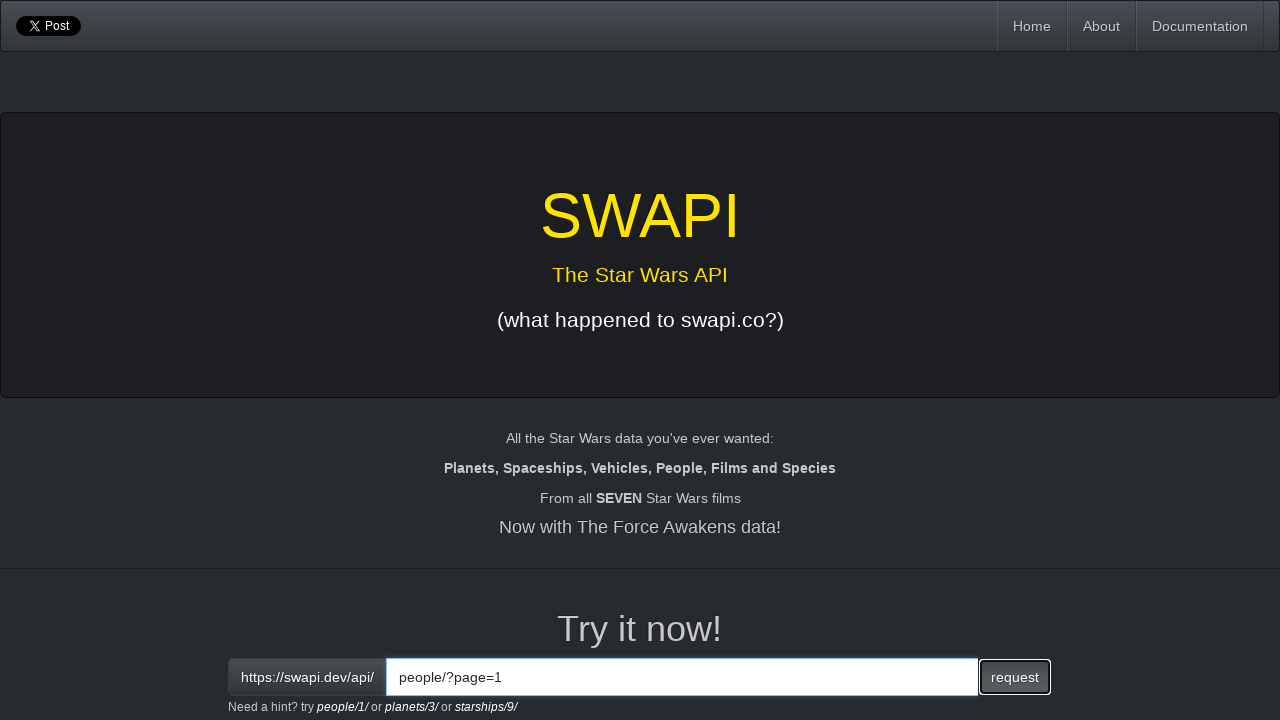

Results loaded for people/?page=1
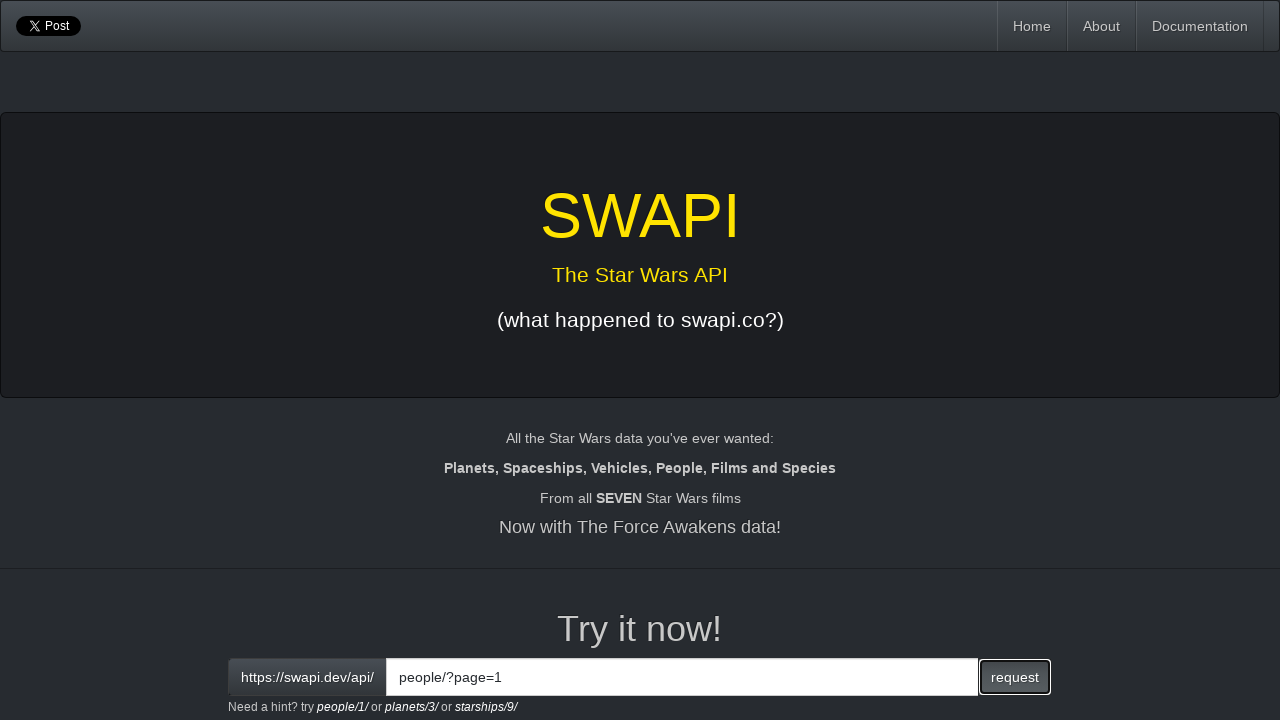

Navigated back to Star Wars API homepage
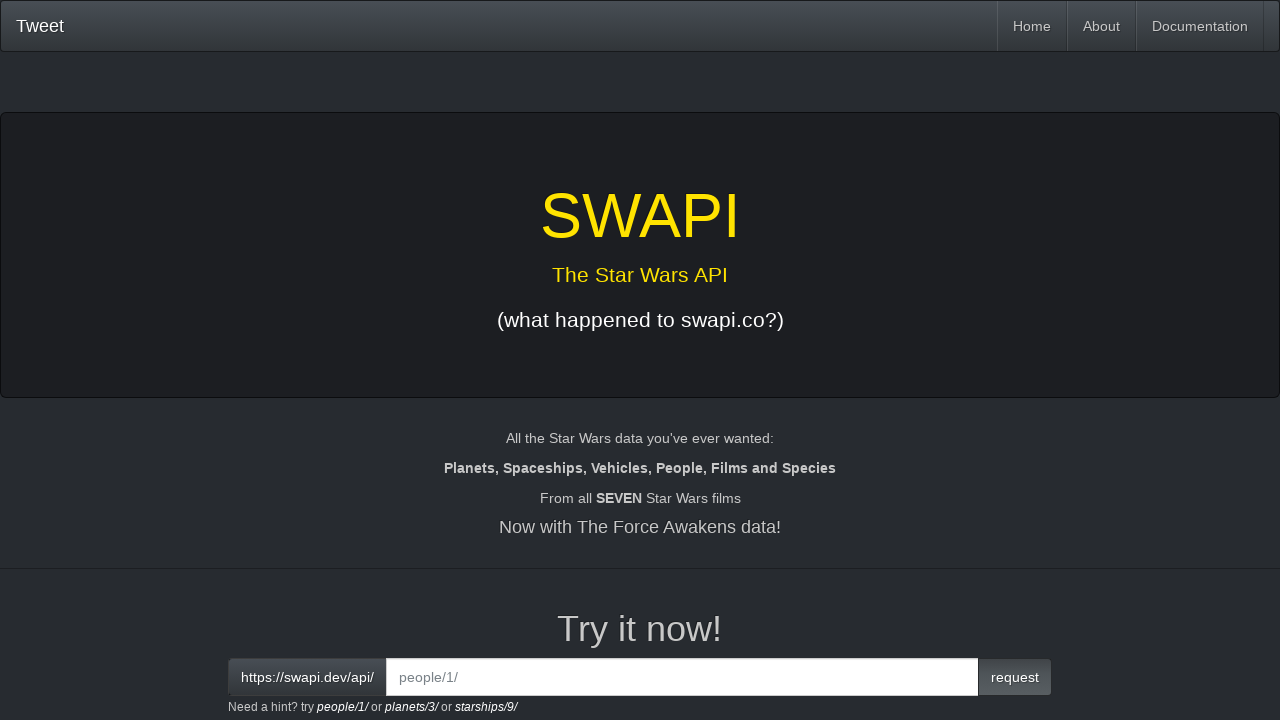

Clicked on search field to enter query for people/?page=2 at (682, 677) on input#interactive
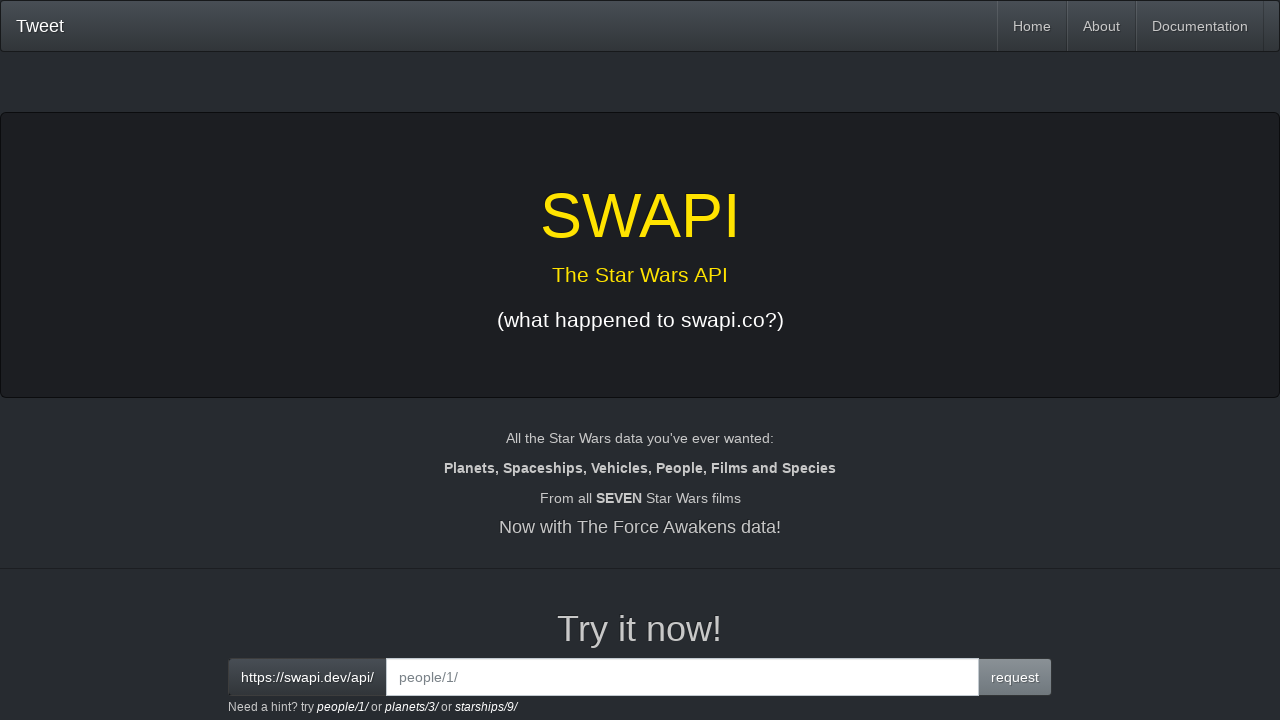

Filled search field with 'people/?page=2' on input#interactive
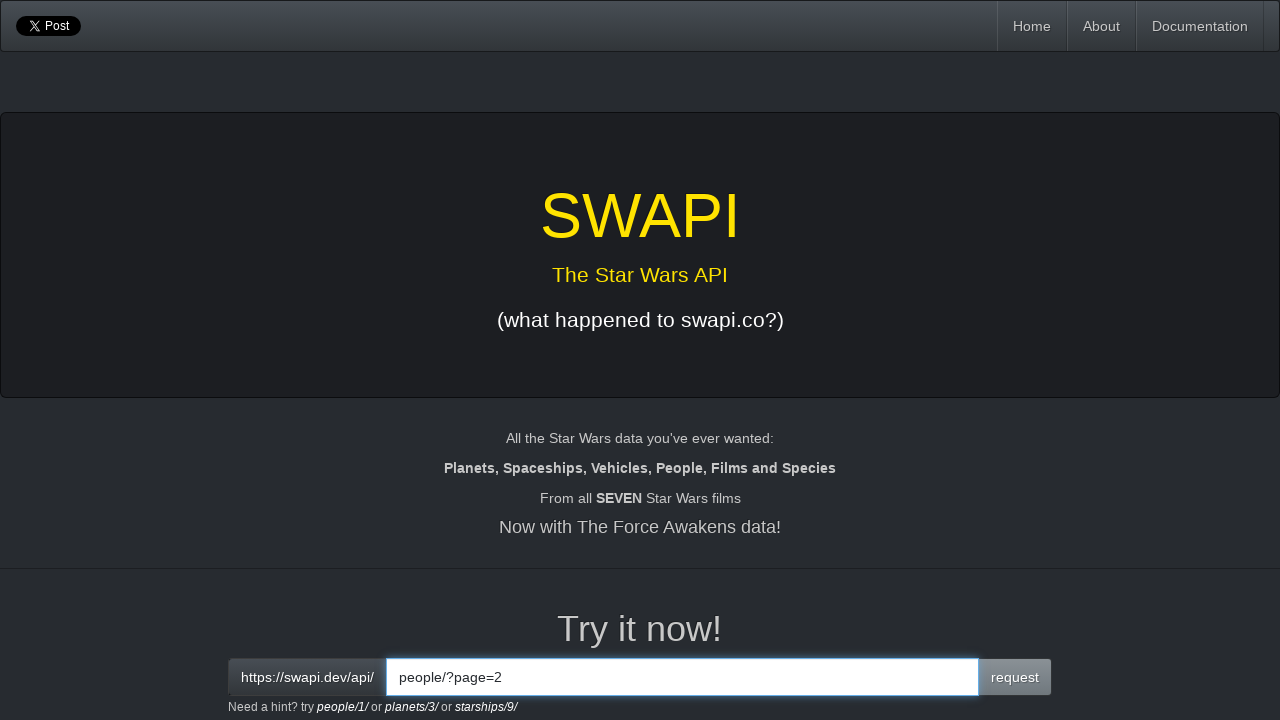

Clicked request button to search for people/?page=2 at (1015, 677) on button.btn.btn-primary
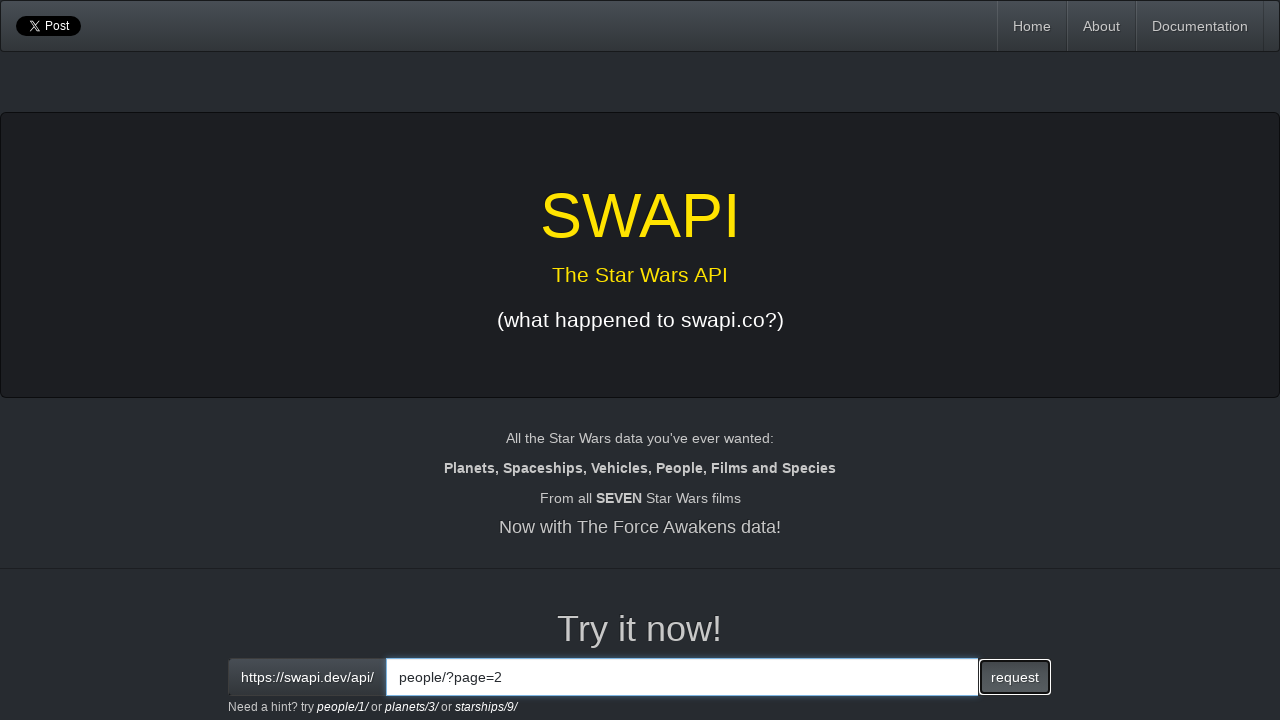

Results loaded for people/?page=2
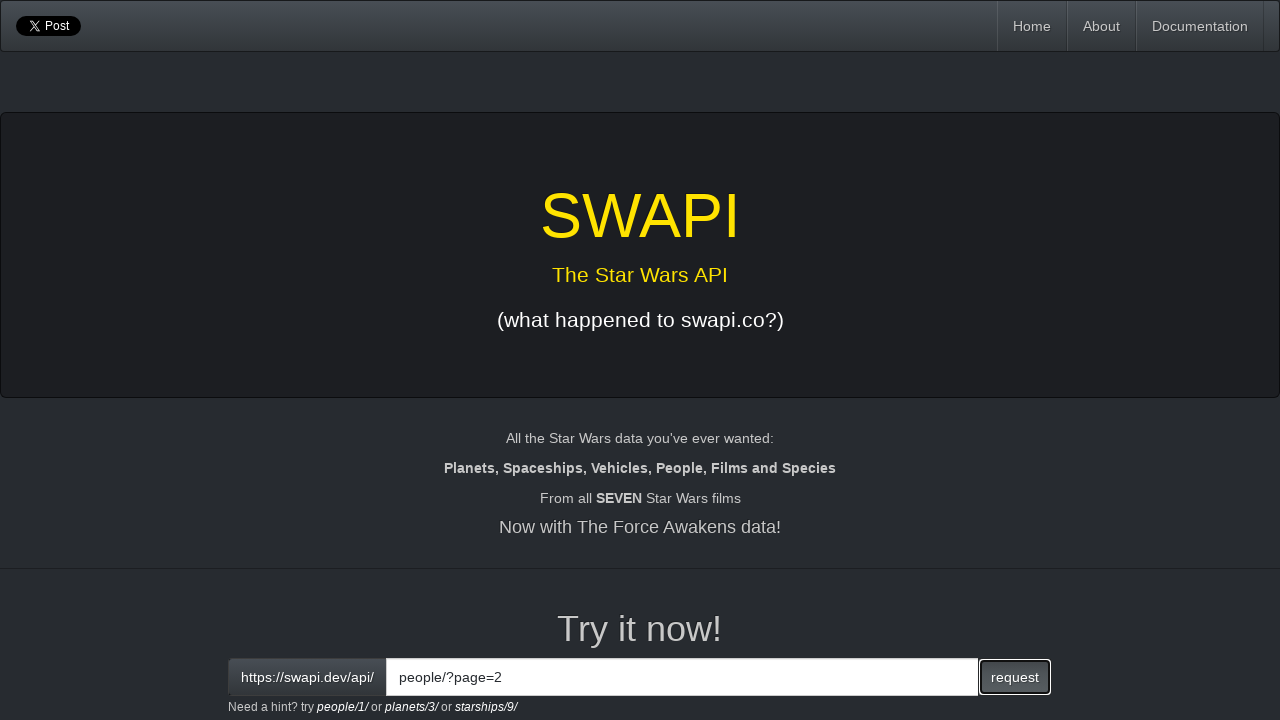

Navigated back to Star Wars API homepage
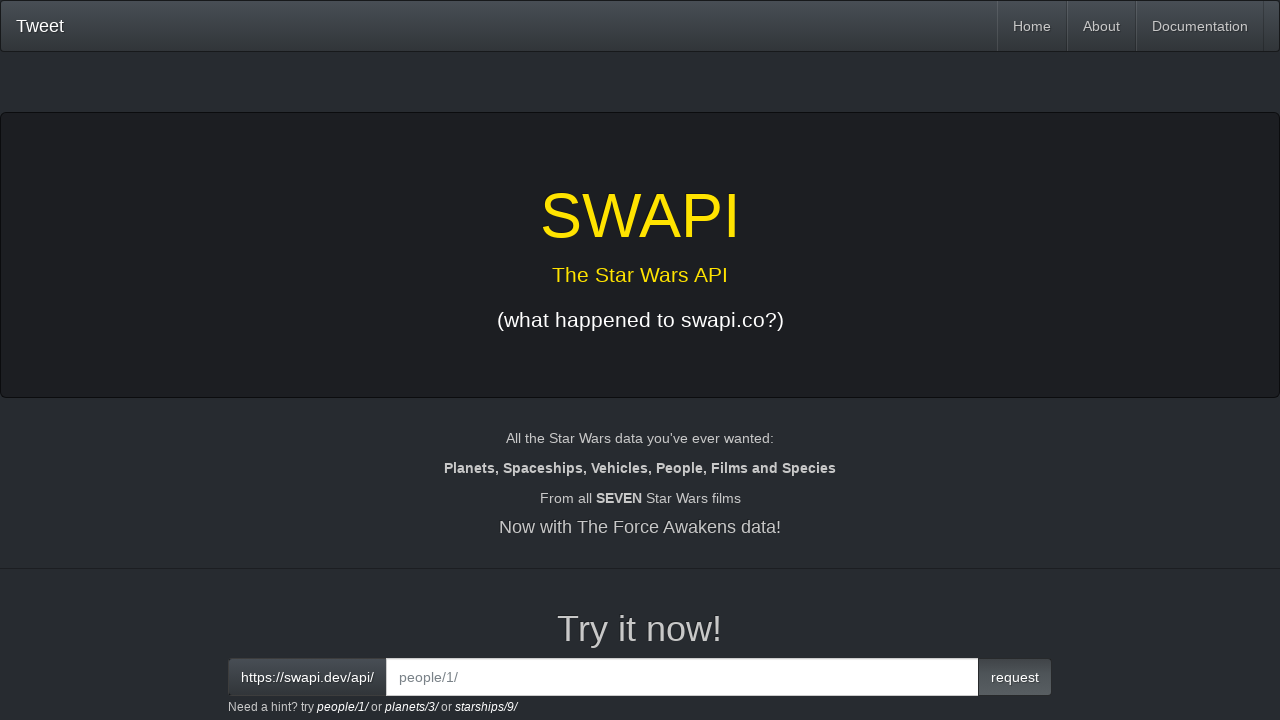

Clicked on search field to enter query for people/?page=3 at (682, 677) on input#interactive
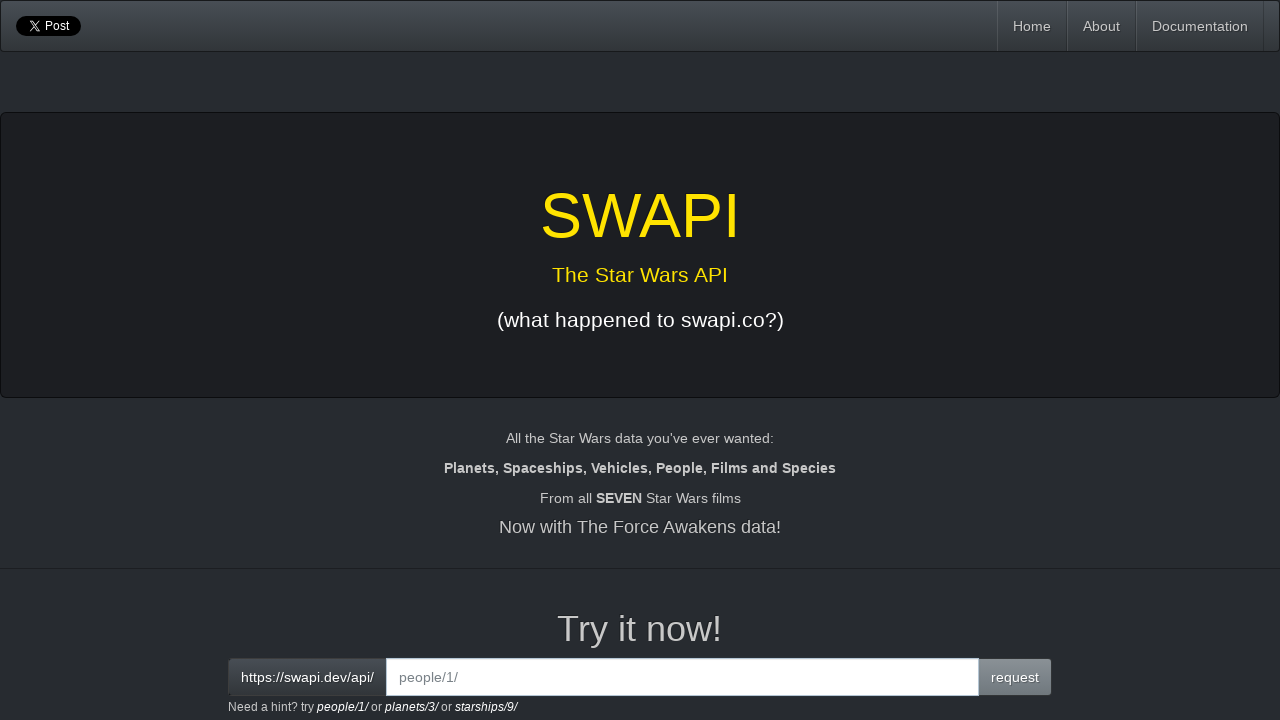

Filled search field with 'people/?page=3' on input#interactive
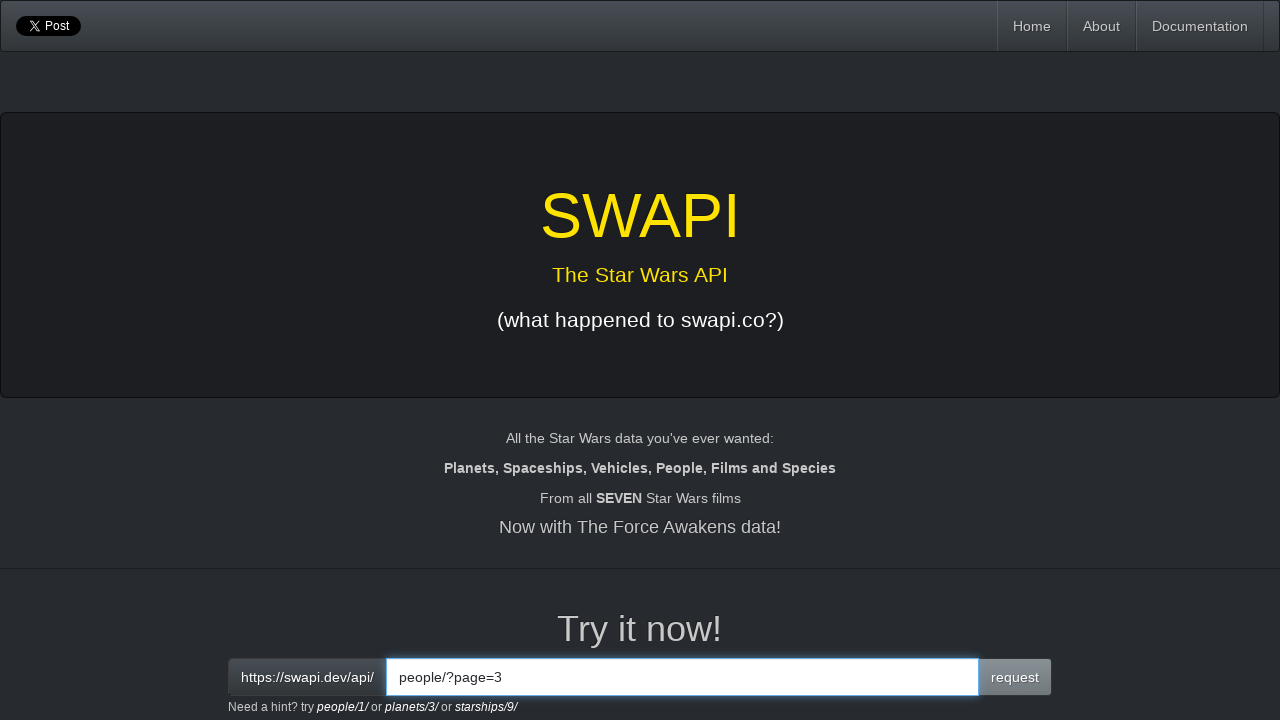

Clicked request button to search for people/?page=3 at (1015, 677) on button.btn.btn-primary
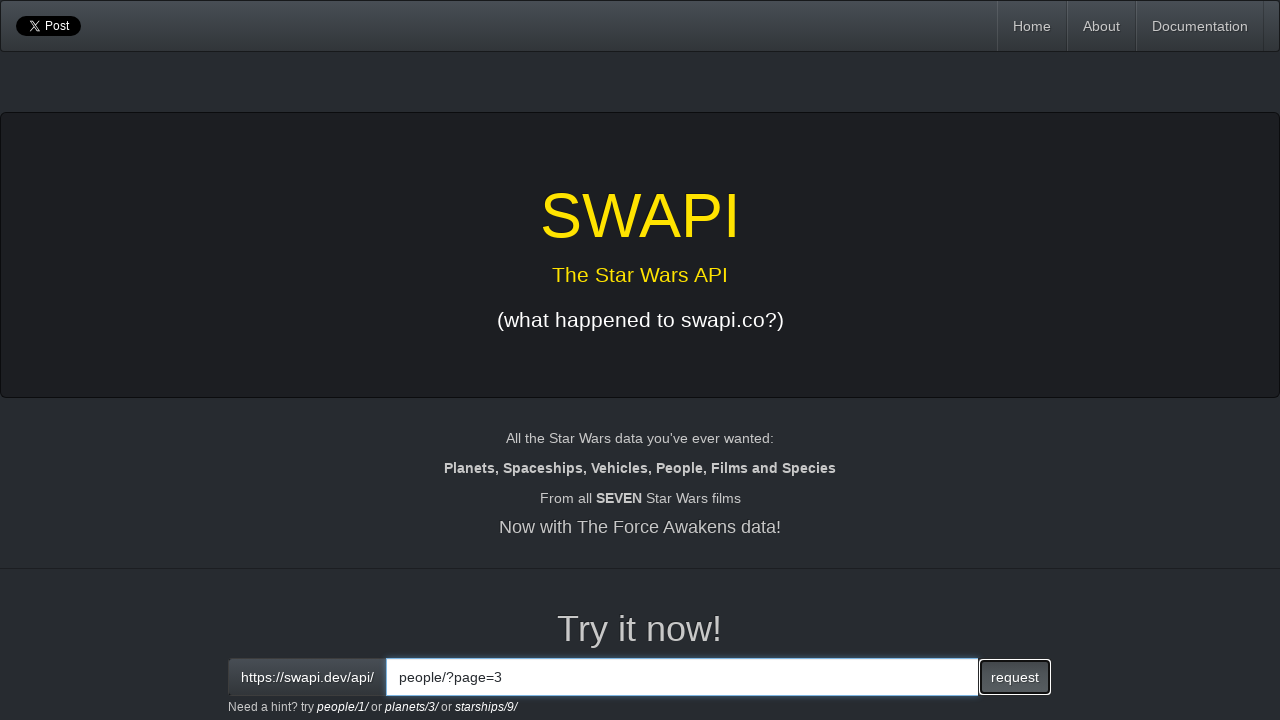

Results loaded for people/?page=3
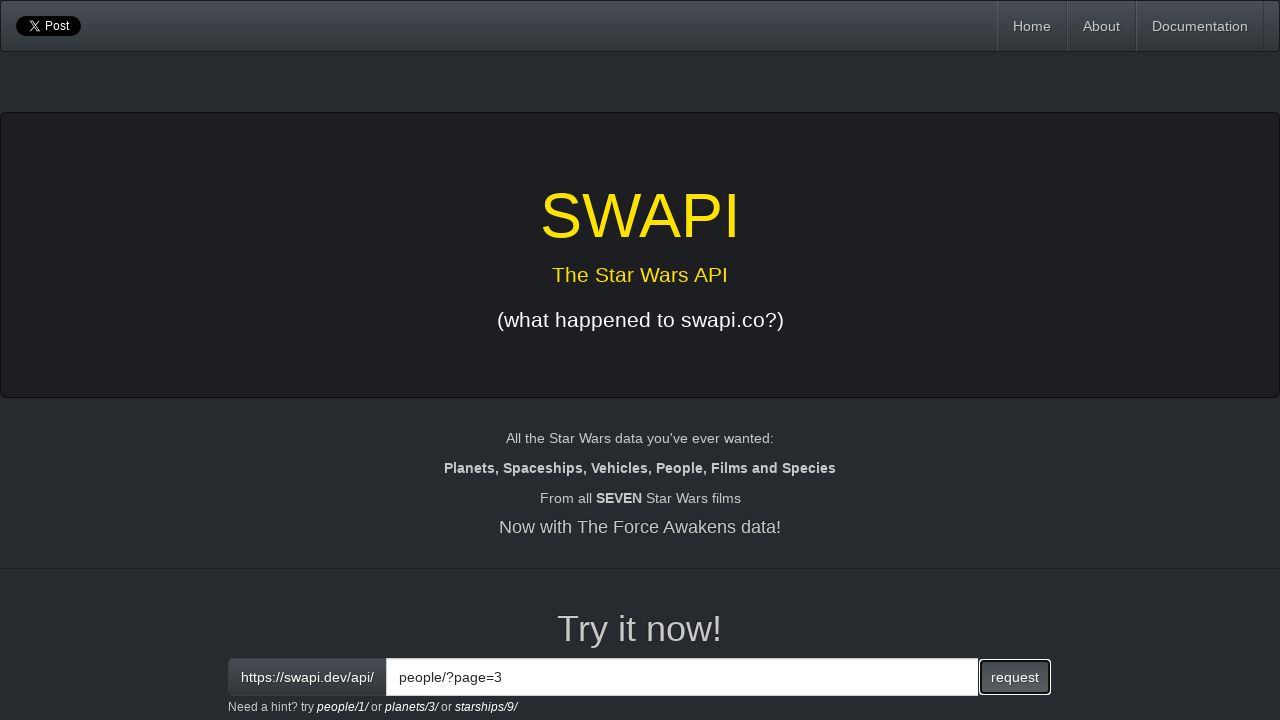

Navigated back to Star Wars API homepage
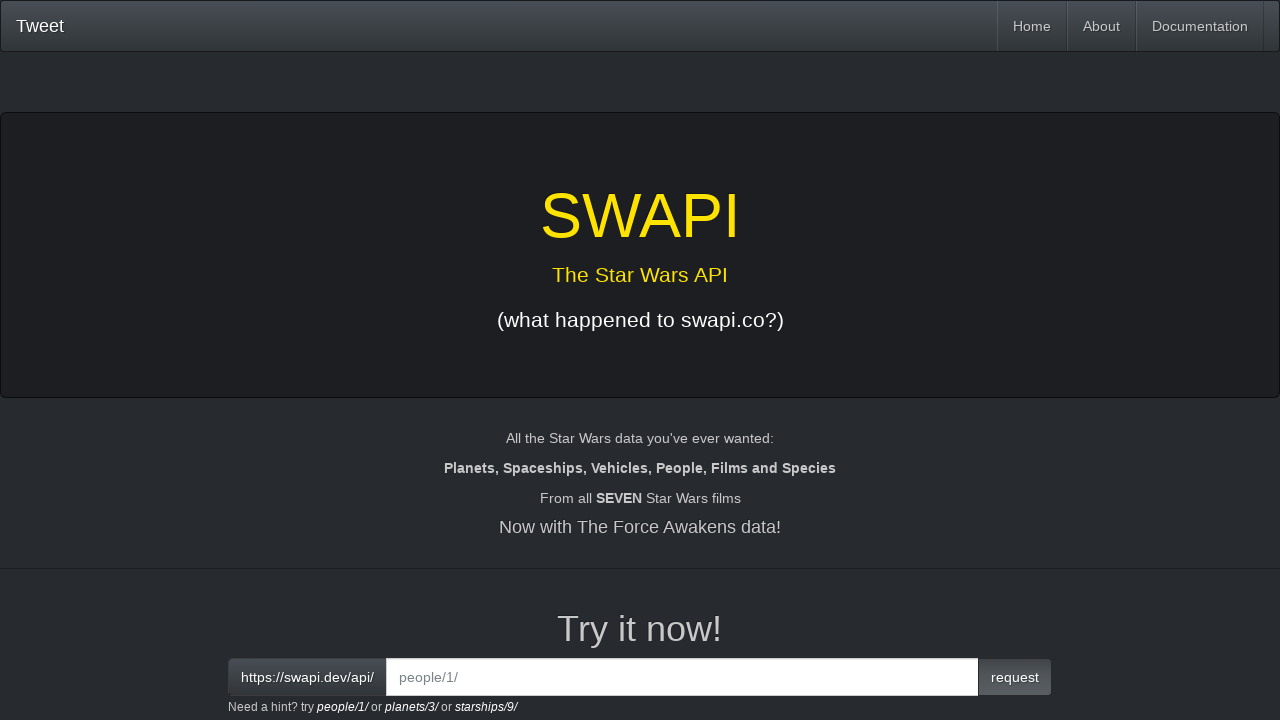

Clicked on search field to enter query for people/?page=4 at (682, 677) on input#interactive
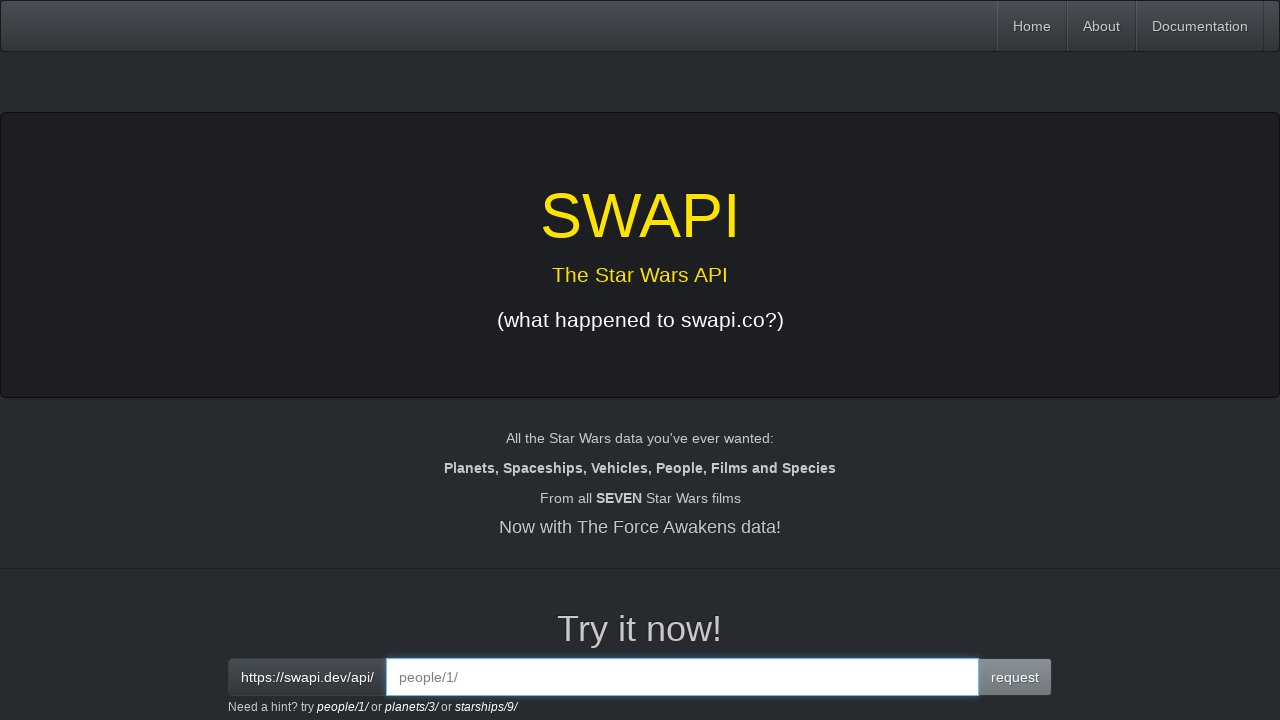

Filled search field with 'people/?page=4' on input#interactive
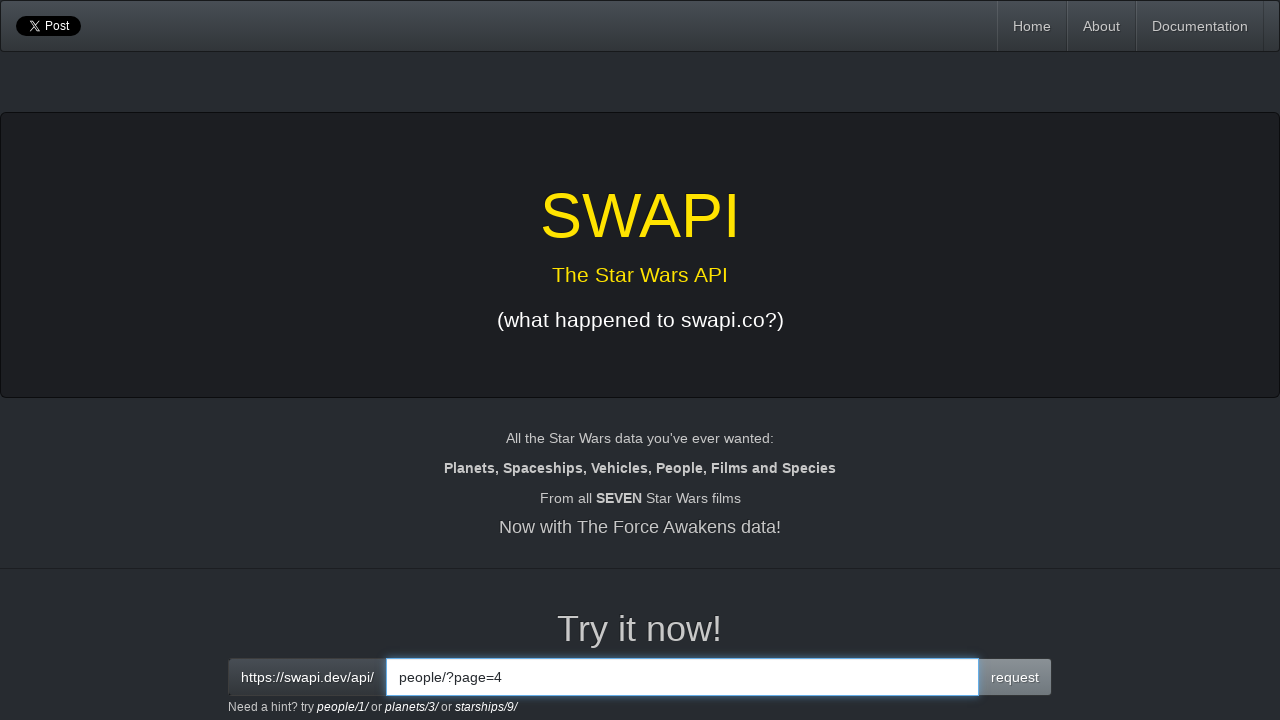

Clicked request button to search for people/?page=4 at (1015, 677) on button.btn.btn-primary
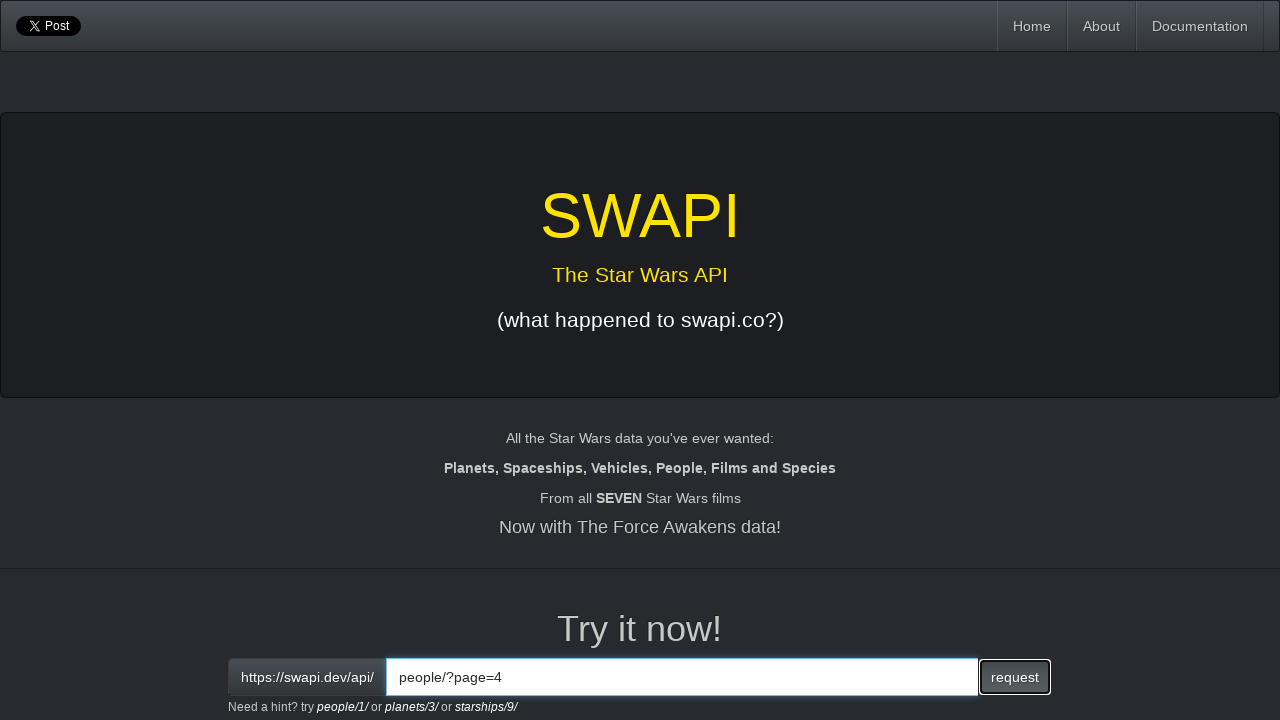

Results loaded for people/?page=4
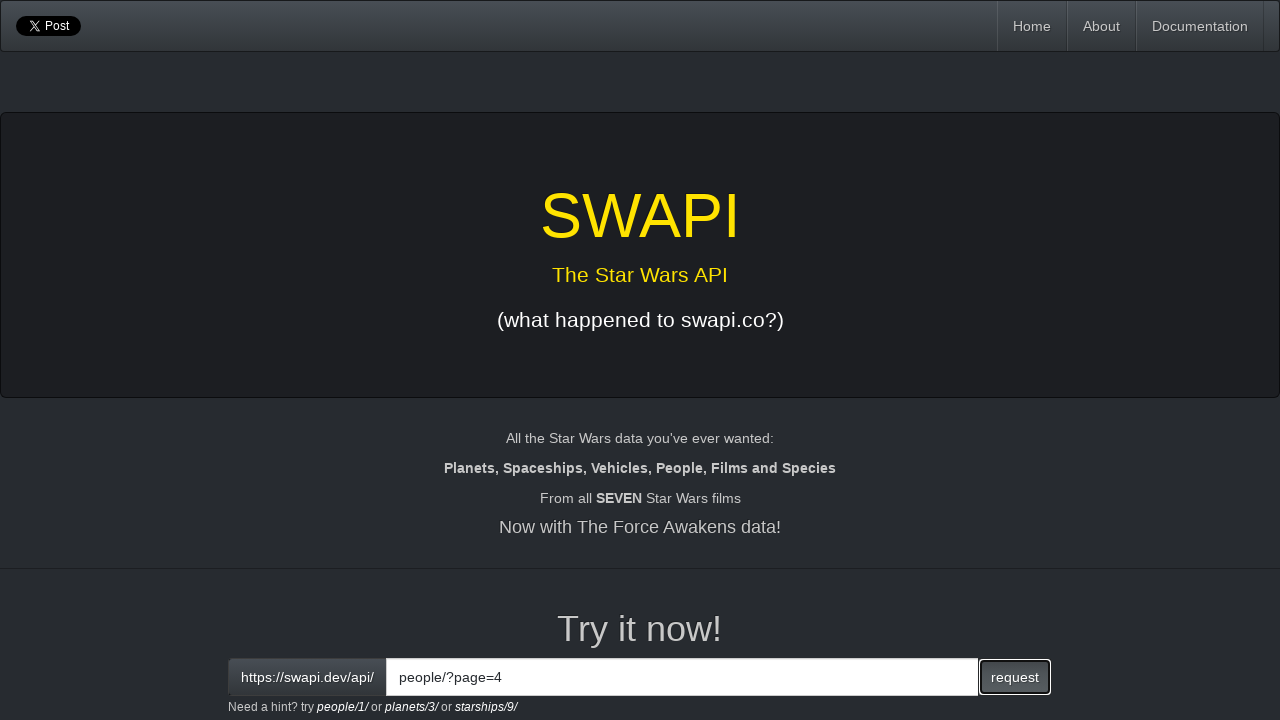

Navigated back to Star Wars API homepage
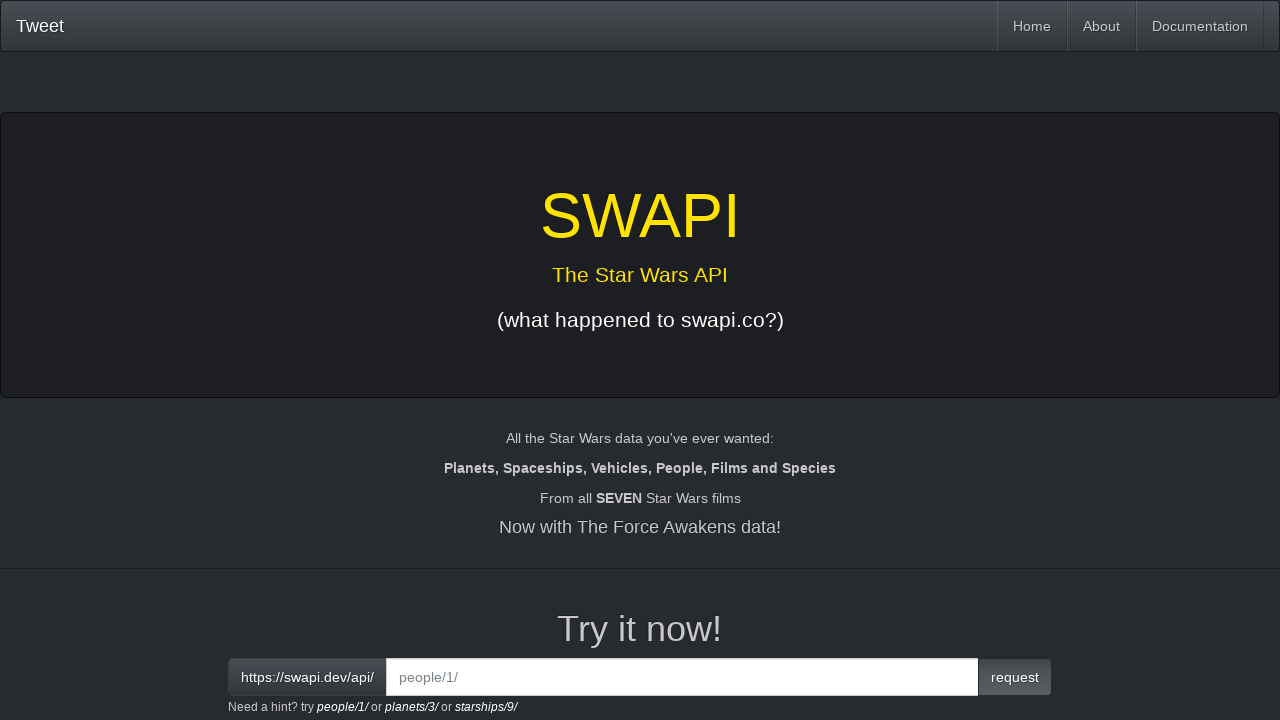

Clicked on search field to enter query for people/?page=5 at (682, 677) on input#interactive
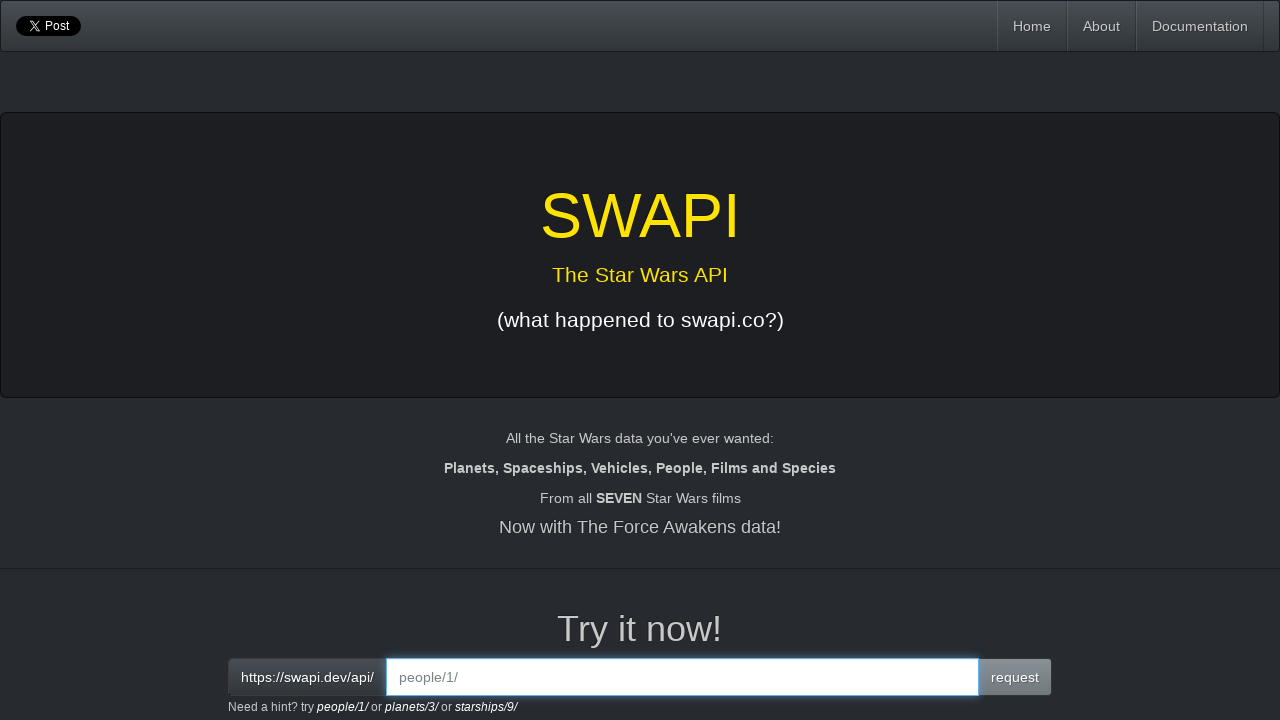

Filled search field with 'people/?page=5' on input#interactive
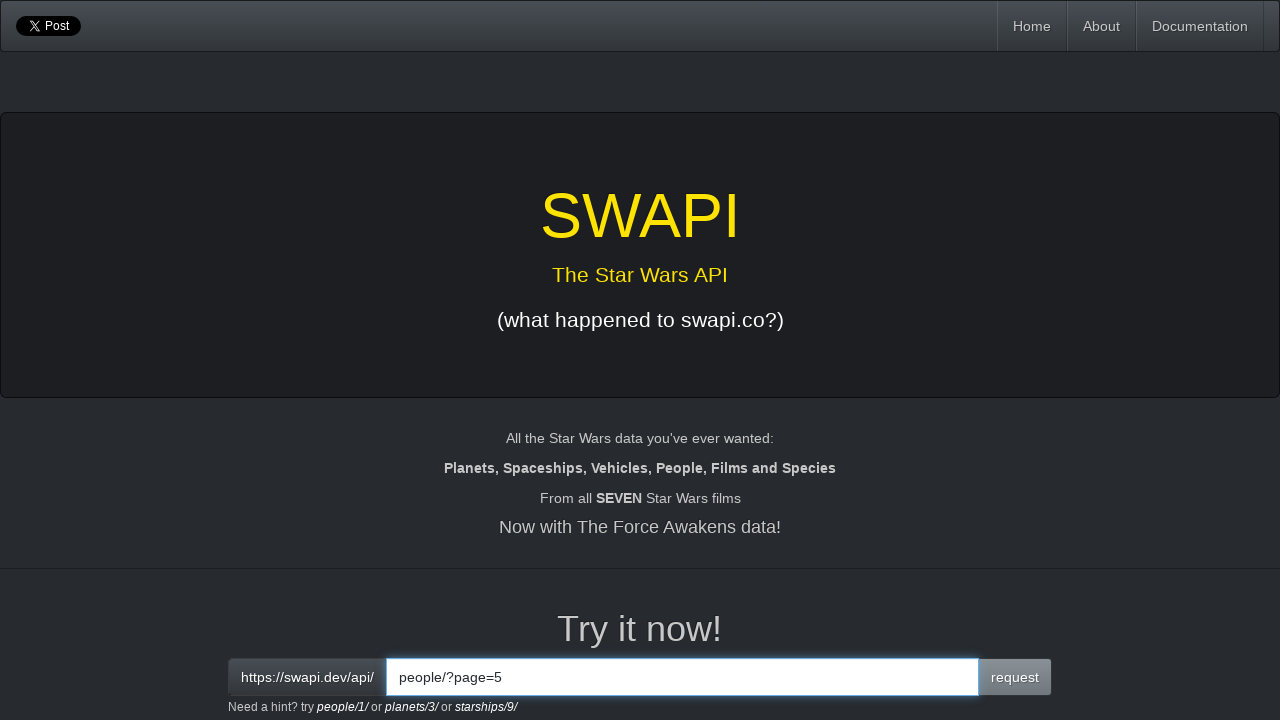

Clicked request button to search for people/?page=5 at (1015, 677) on button.btn.btn-primary
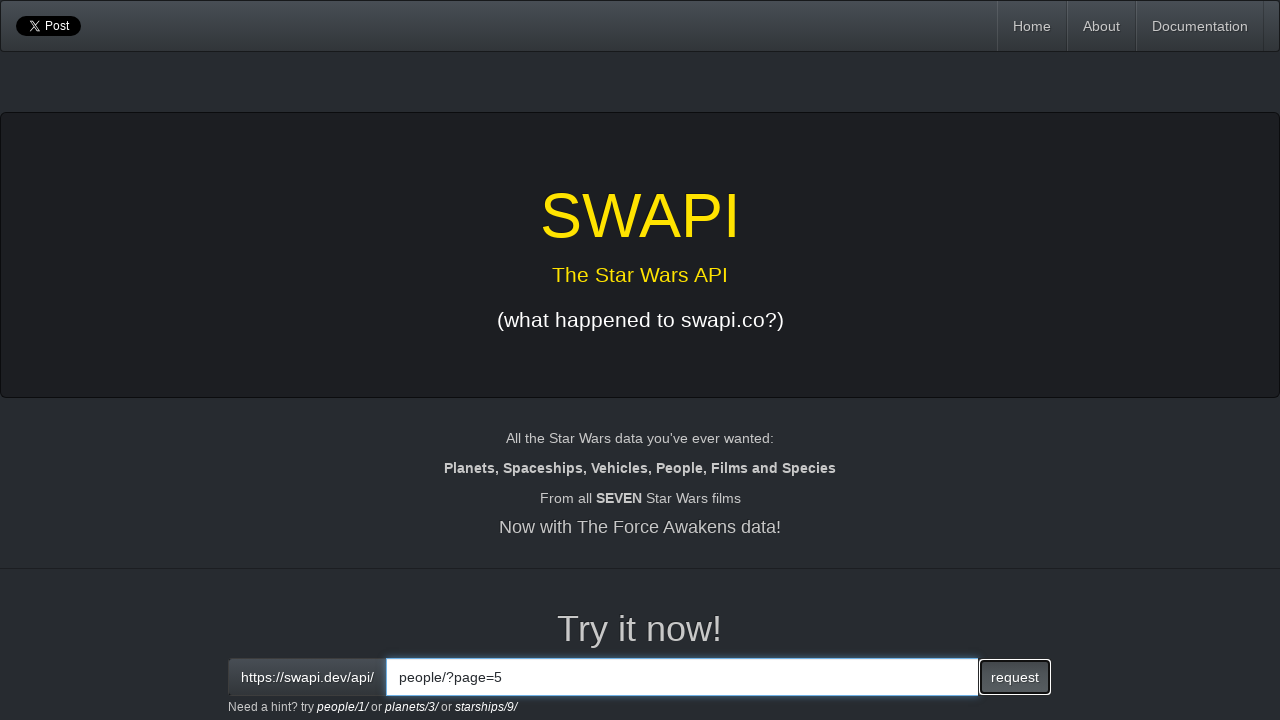

Results loaded for people/?page=5
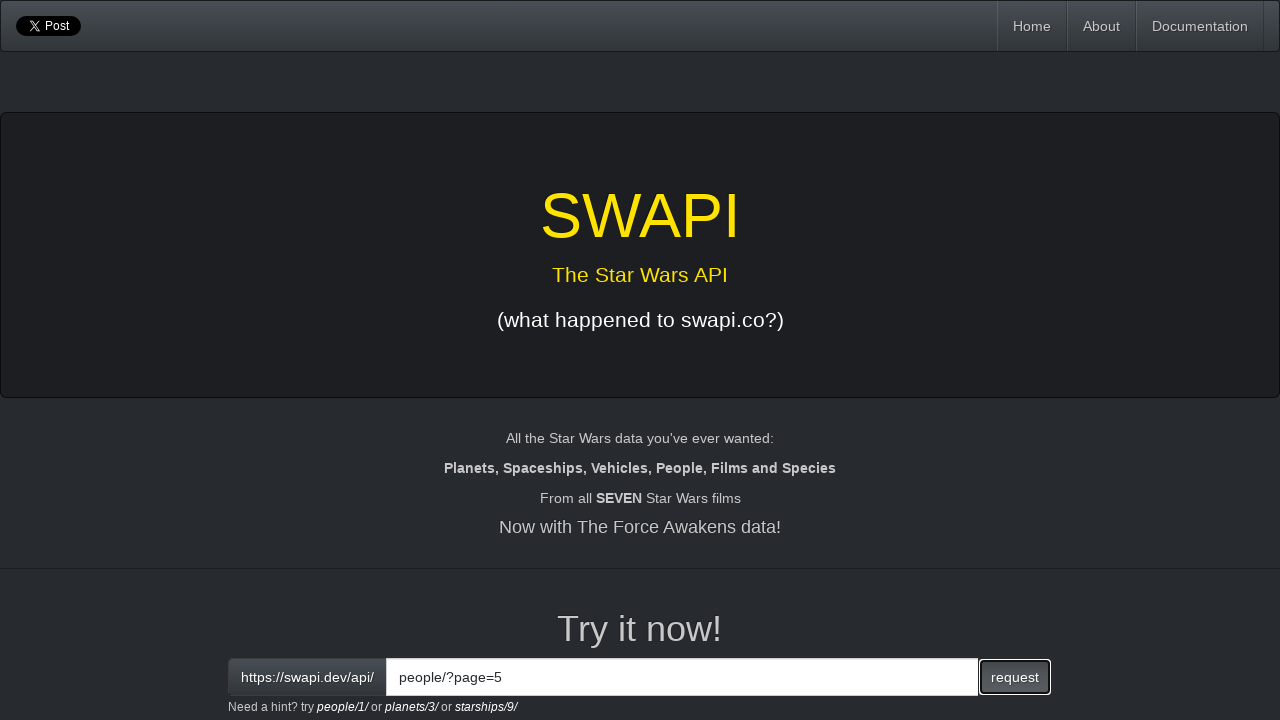

Navigated back to Star Wars API homepage
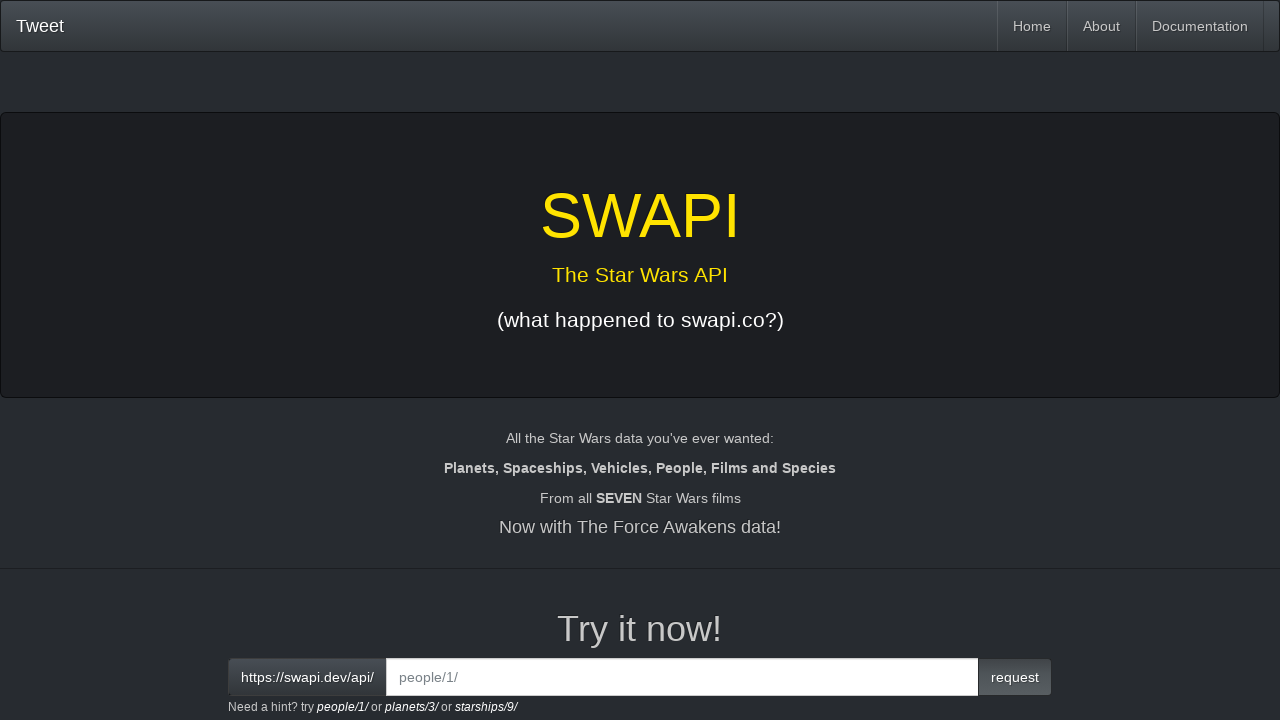

Clicked on search field to enter query for people/?page=6 at (682, 677) on input#interactive
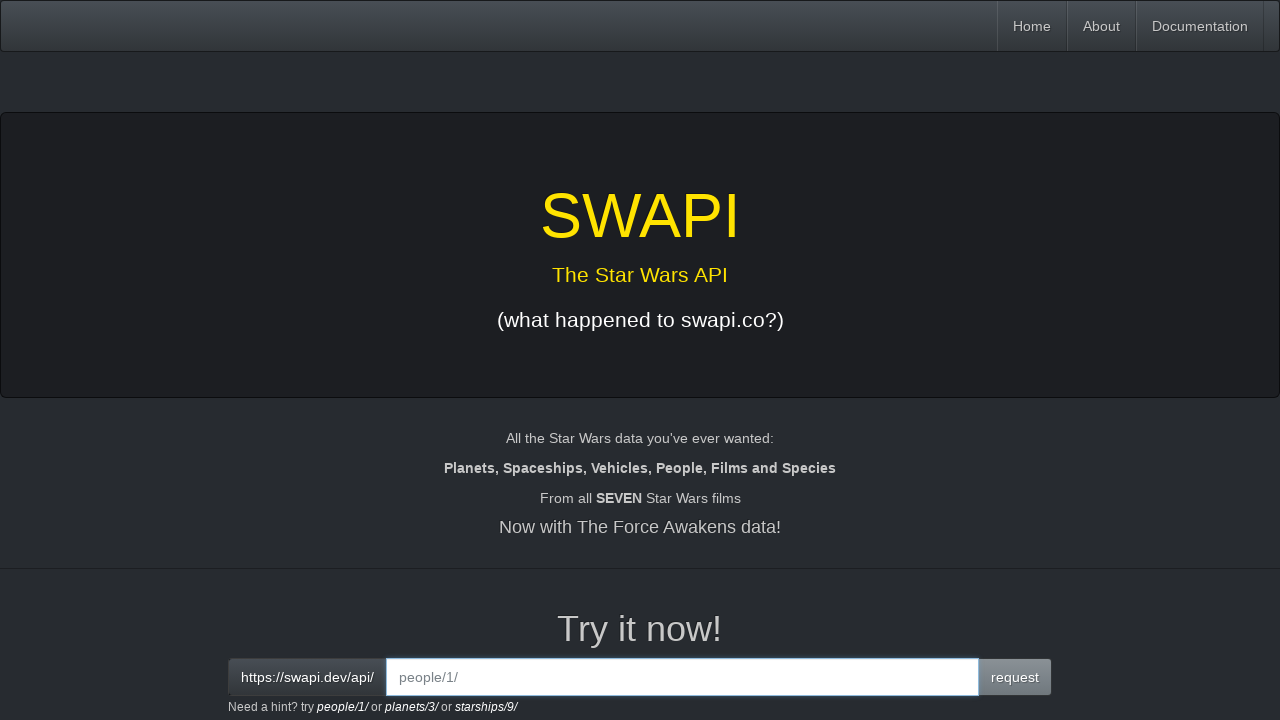

Filled search field with 'people/?page=6' on input#interactive
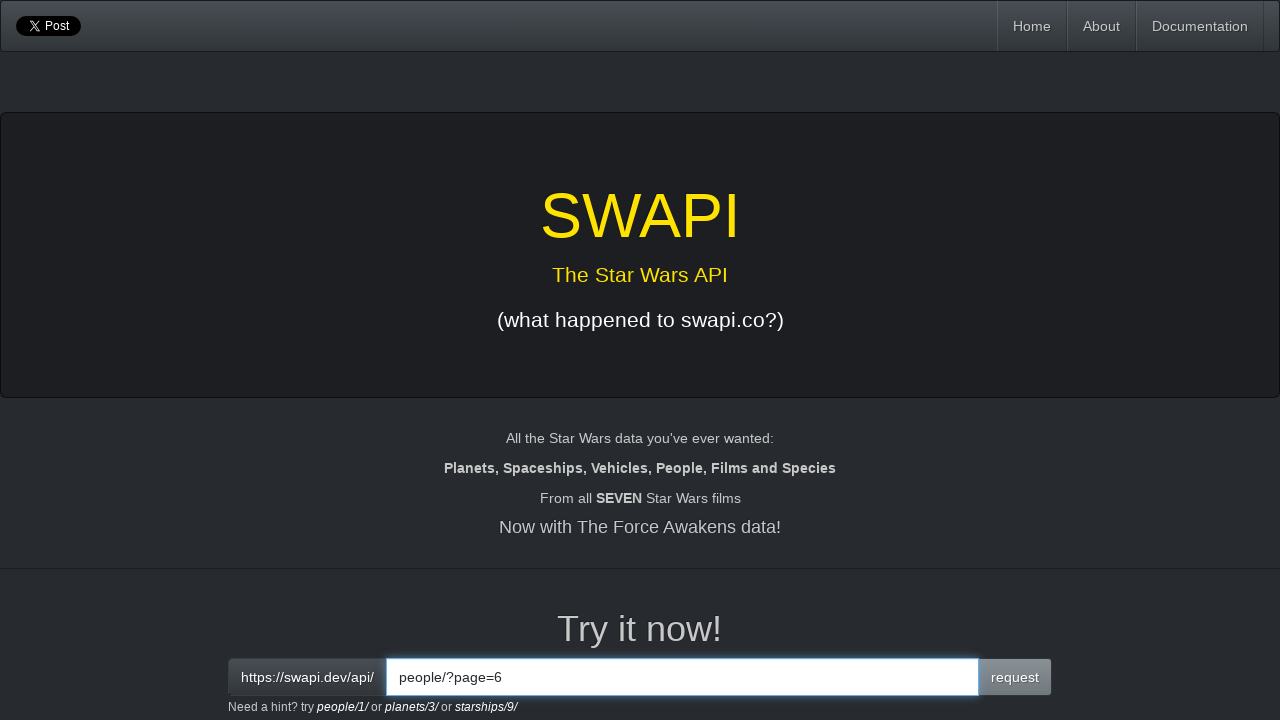

Clicked request button to search for people/?page=6 at (1015, 677) on button.btn.btn-primary
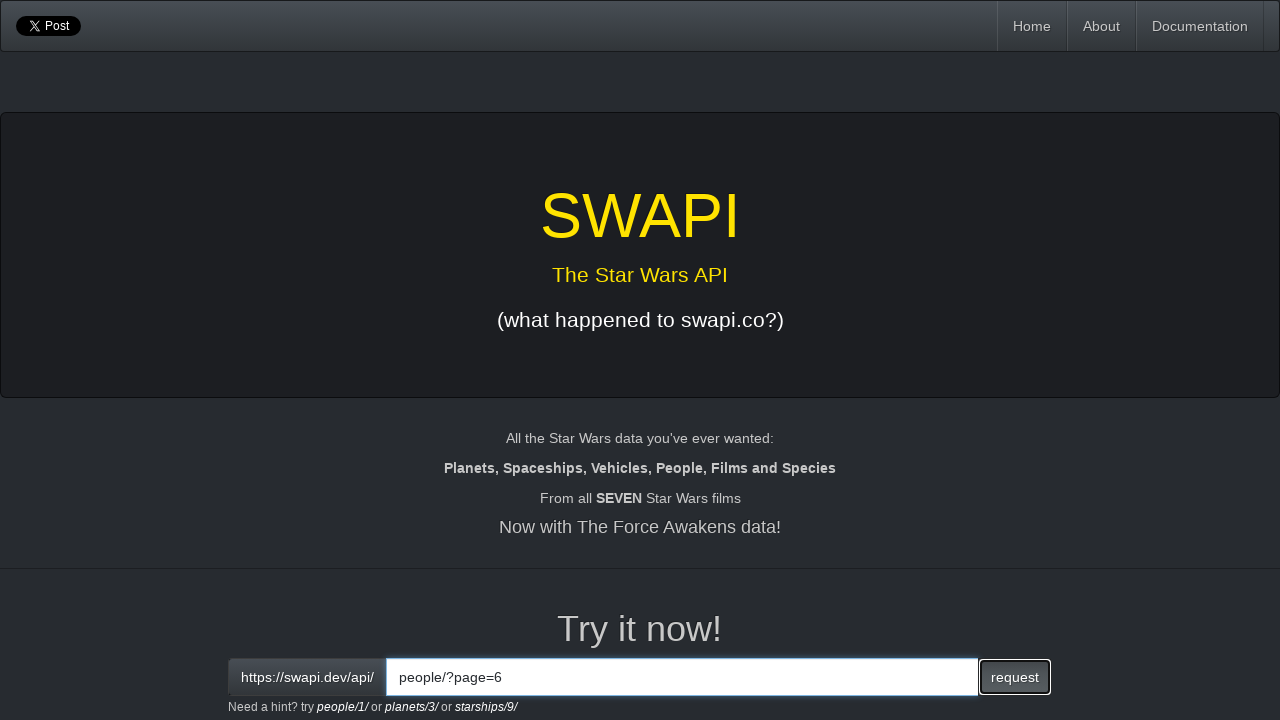

Results loaded for people/?page=6
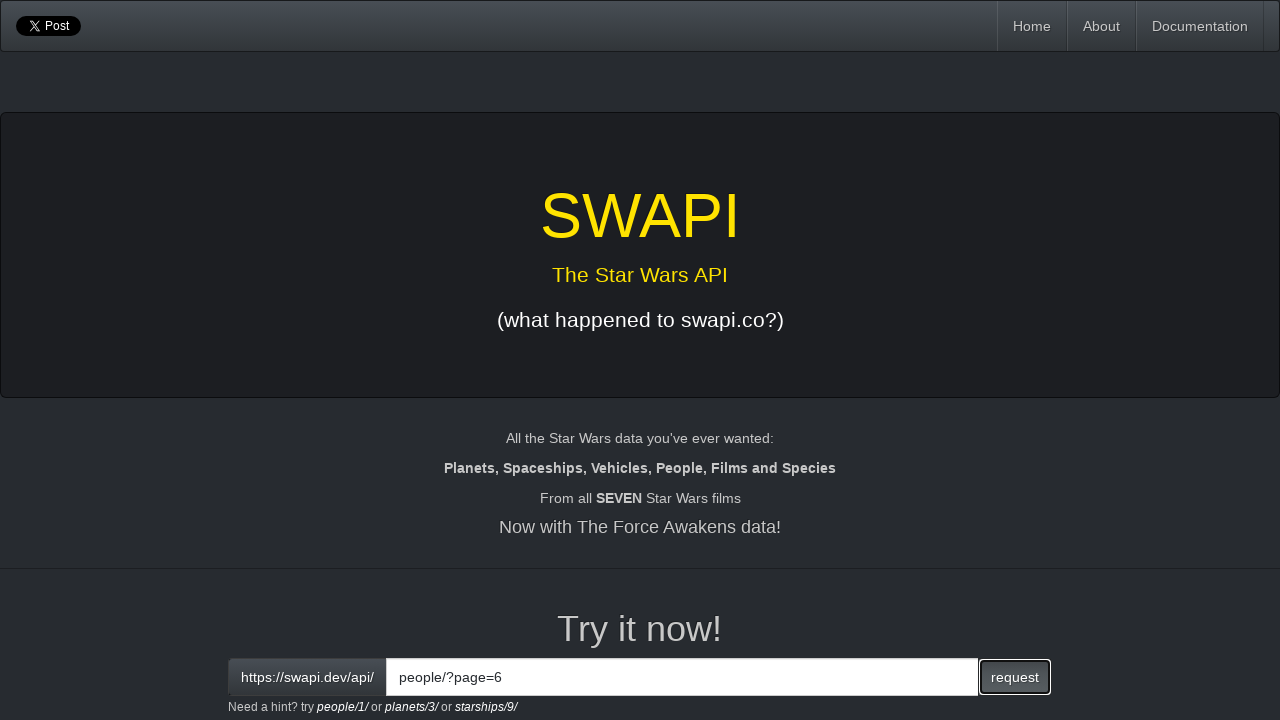

Navigated back to Star Wars API homepage
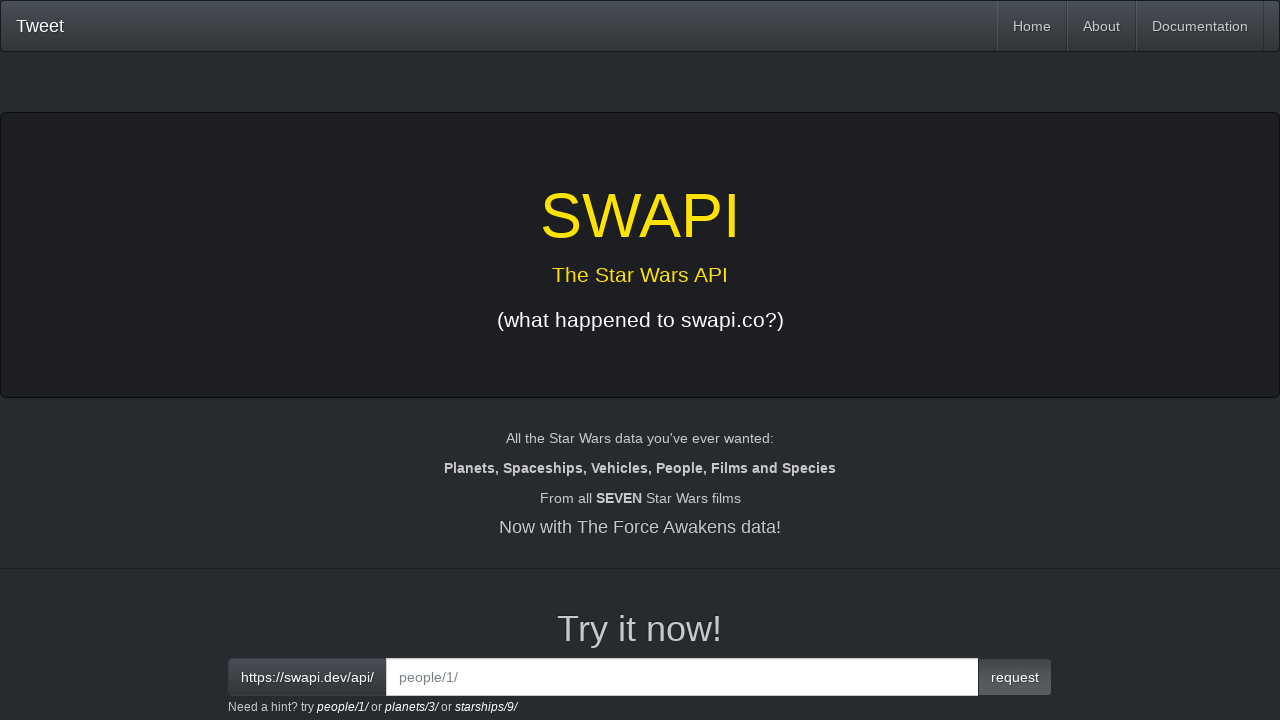

Clicked on search field to enter query for people/?page=7 at (682, 677) on input#interactive
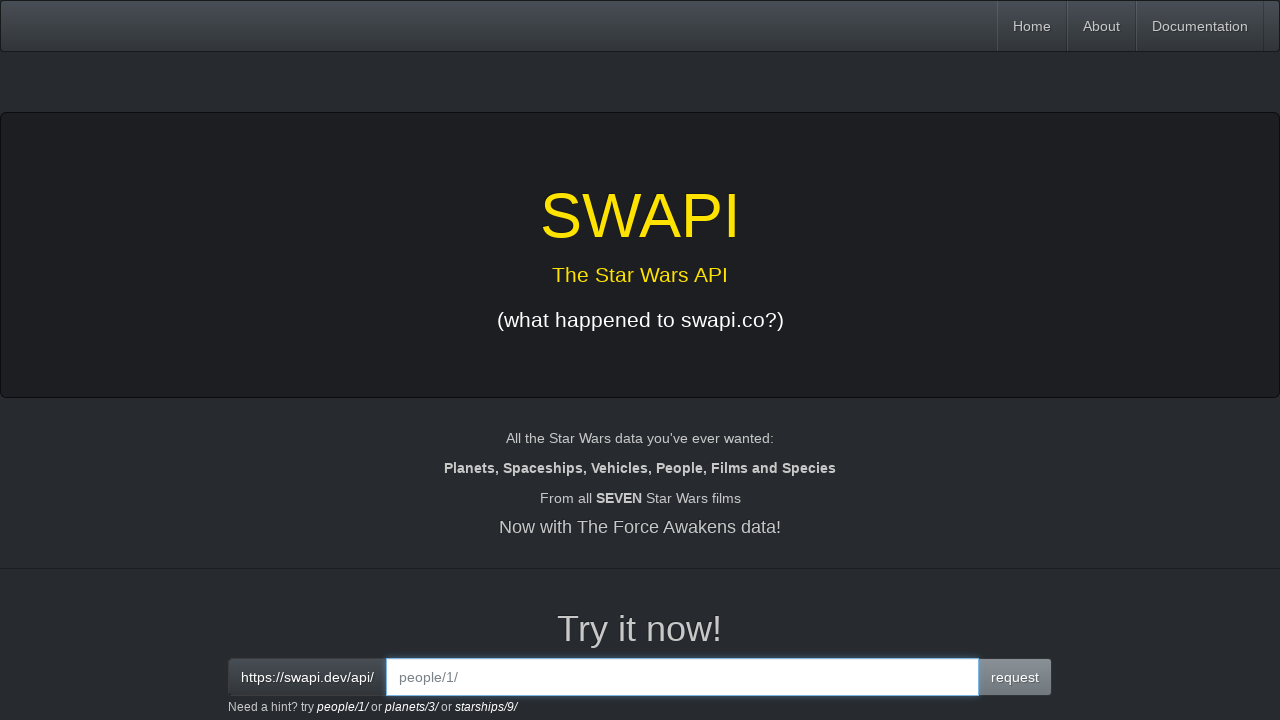

Filled search field with 'people/?page=7' on input#interactive
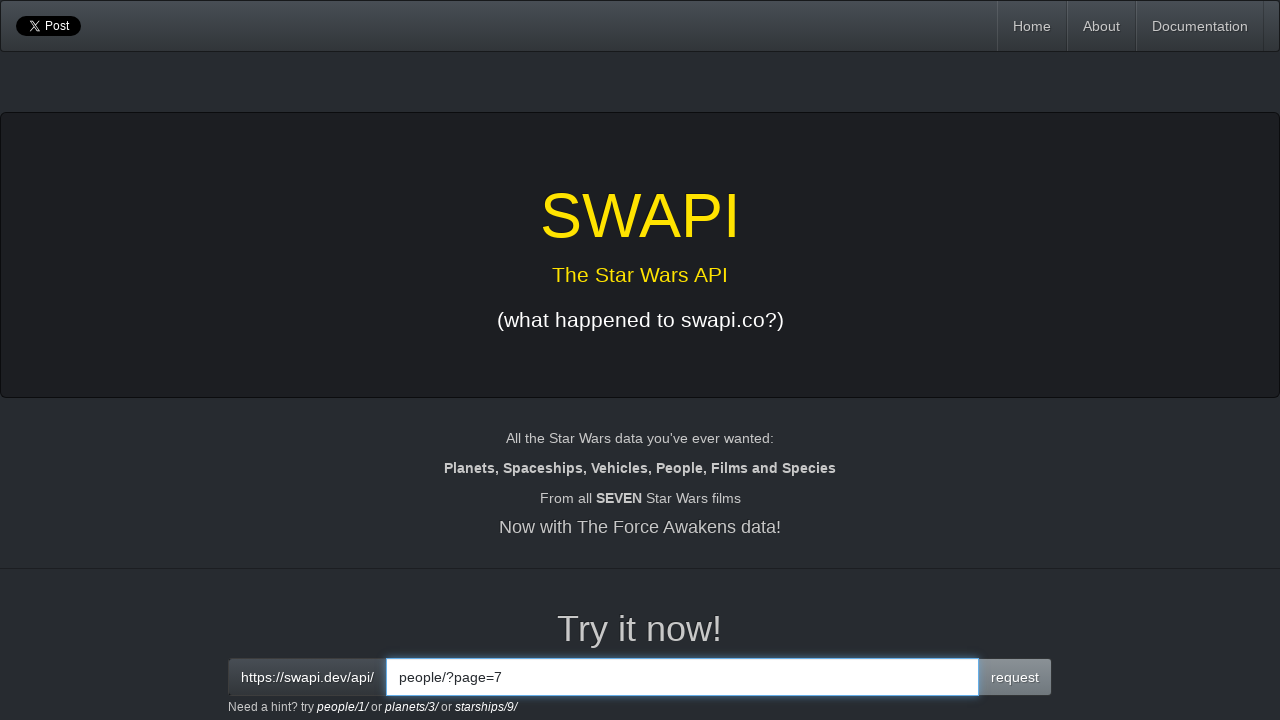

Clicked request button to search for people/?page=7 at (1015, 677) on button.btn.btn-primary
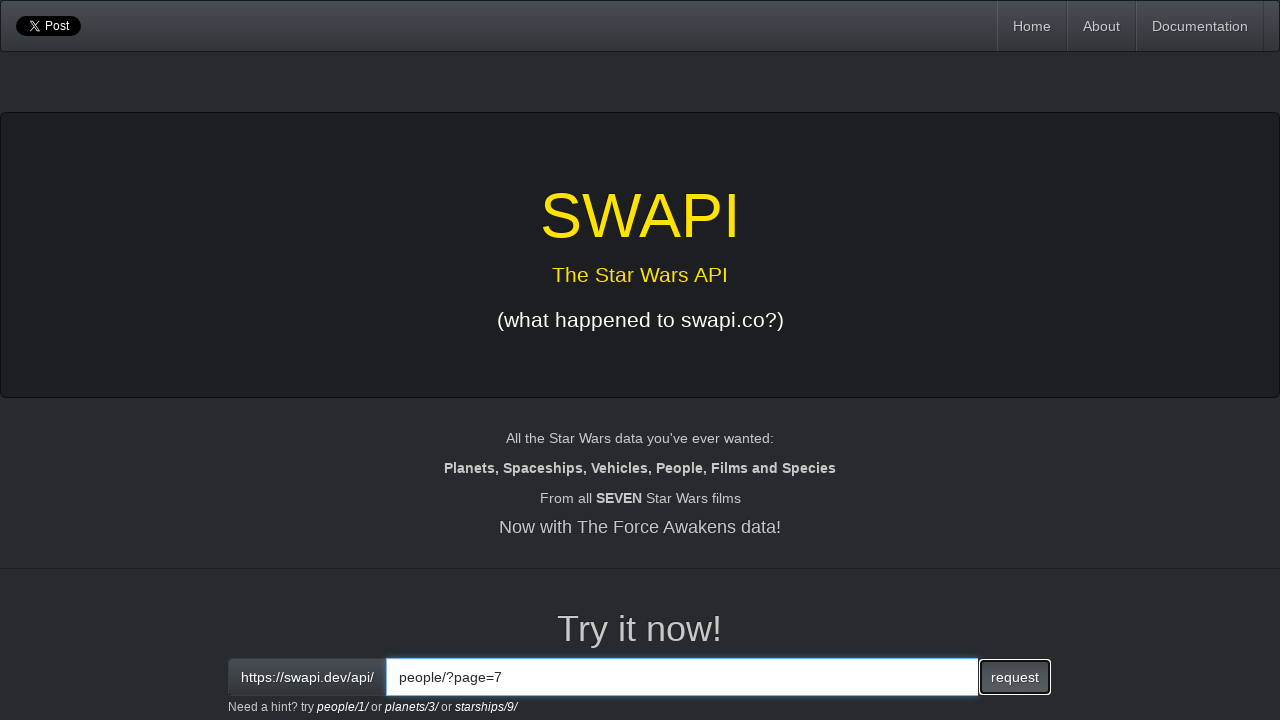

Results loaded for people/?page=7
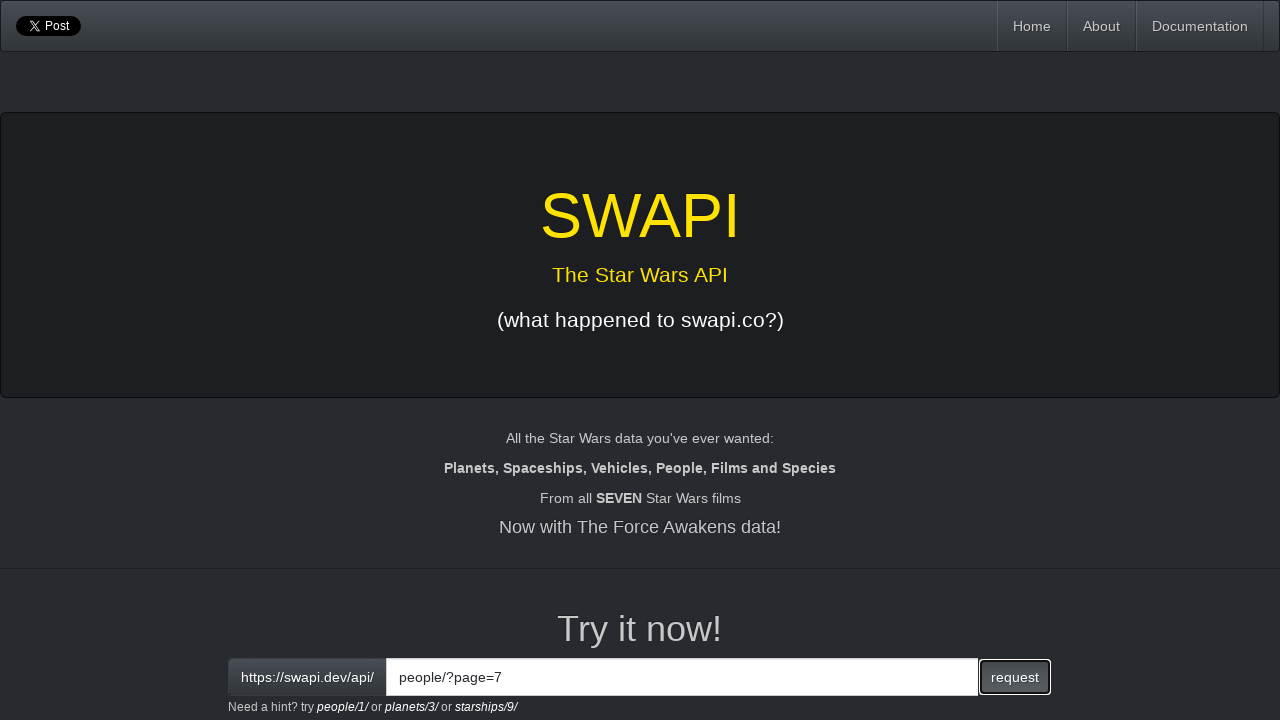

Navigated back to Star Wars API homepage
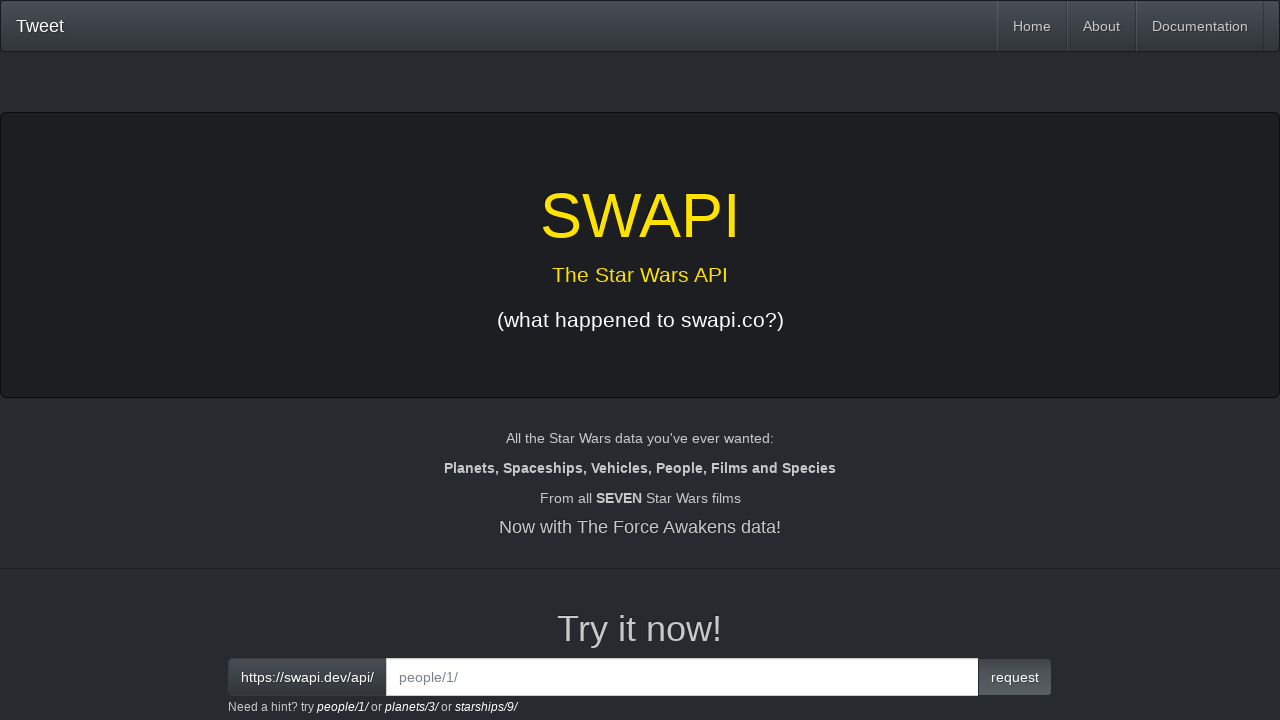

Clicked on search field to enter query for people/?page=8 at (682, 677) on input#interactive
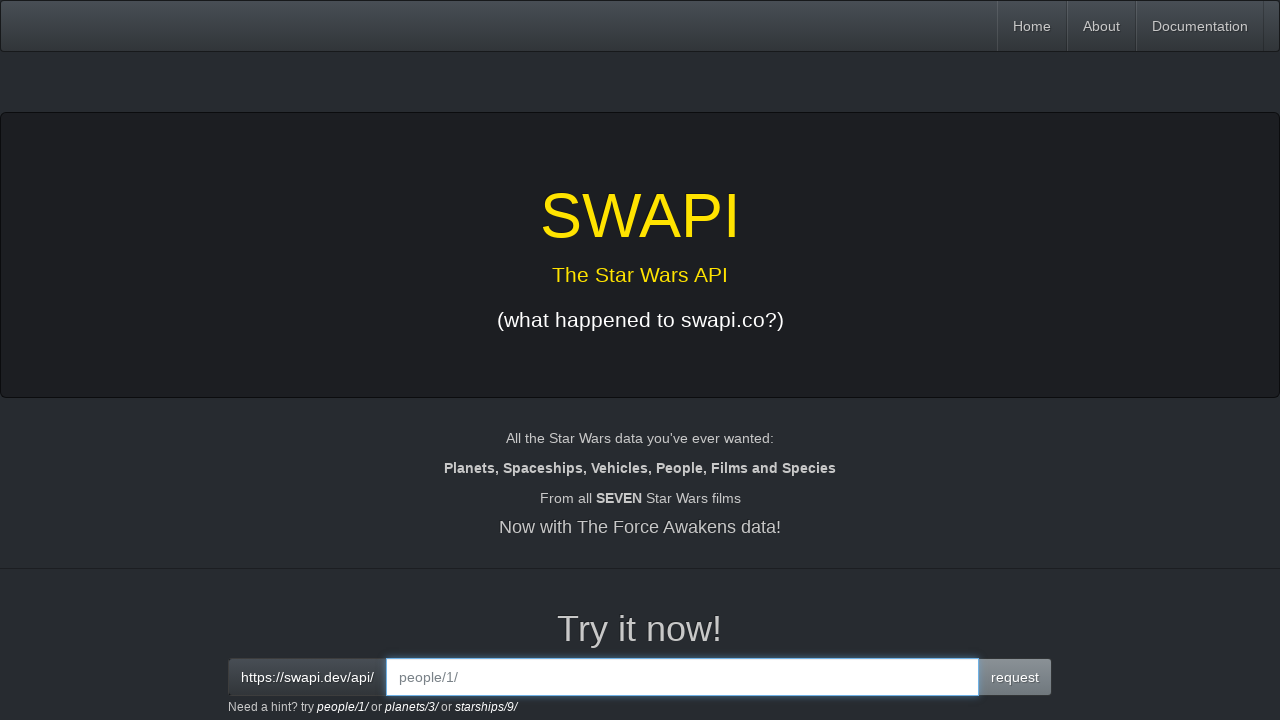

Filled search field with 'people/?page=8' on input#interactive
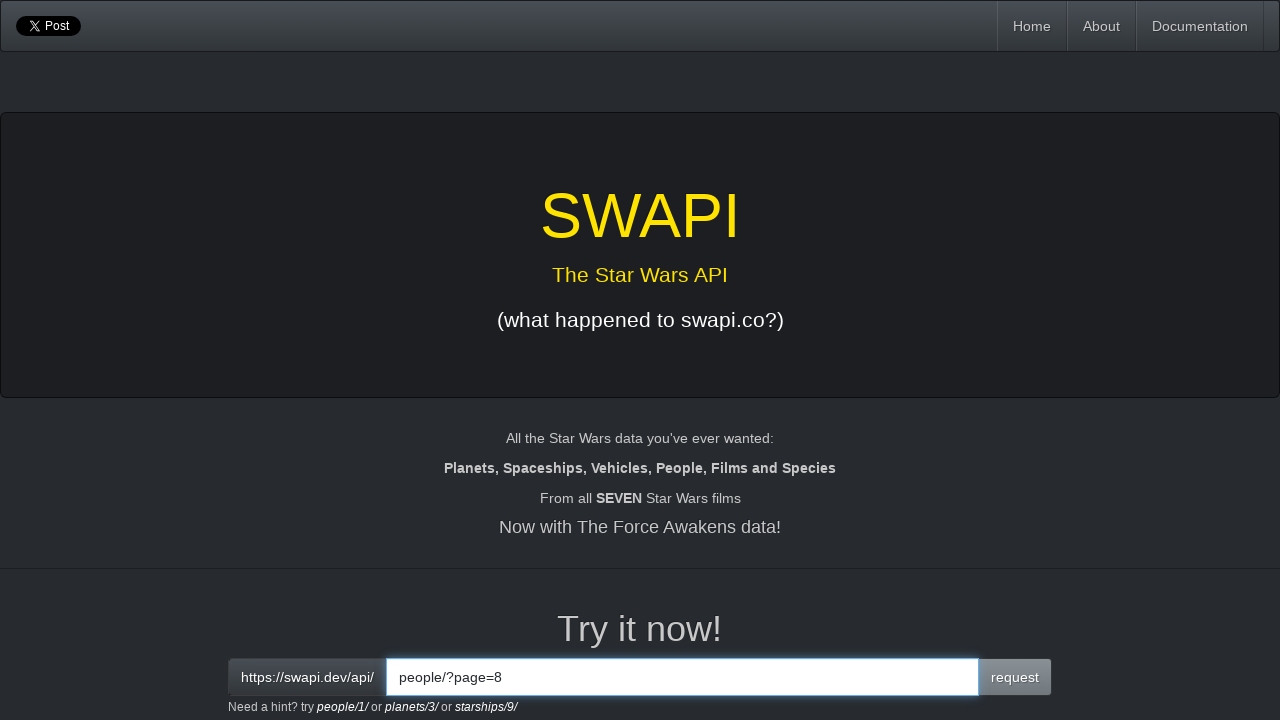

Clicked request button to search for people/?page=8 at (1015, 677) on button.btn.btn-primary
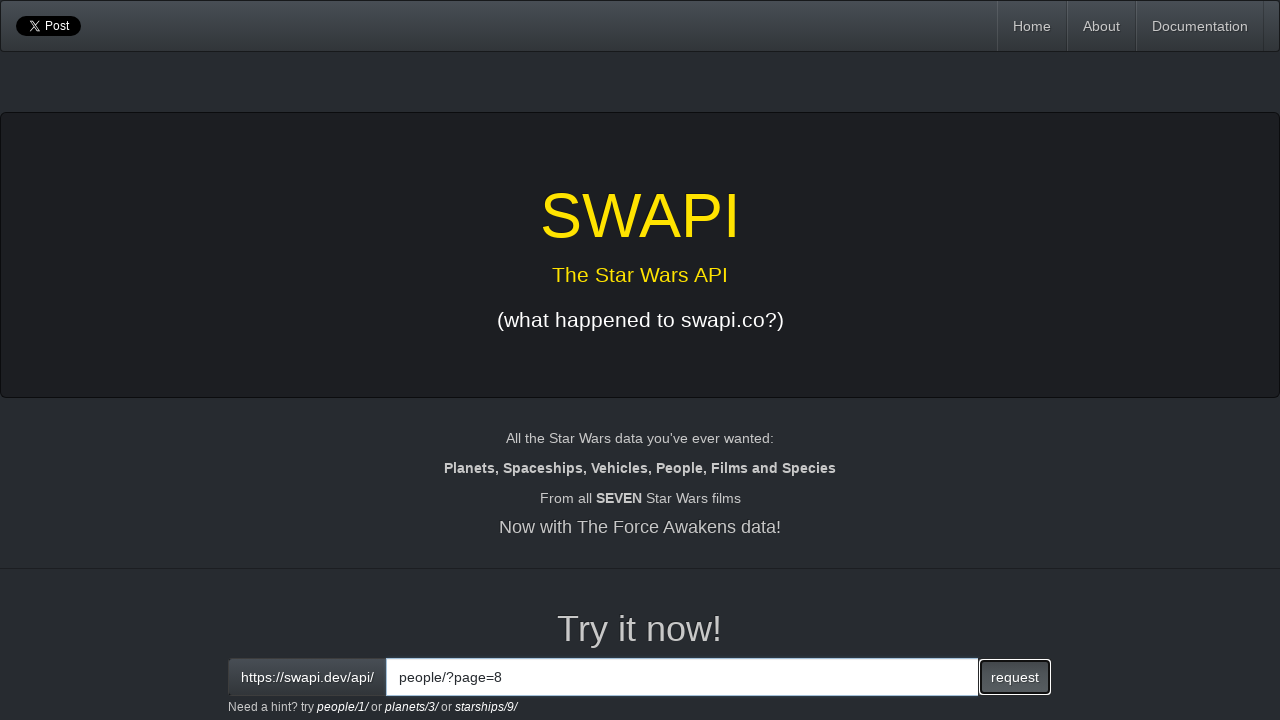

Results loaded for people/?page=8
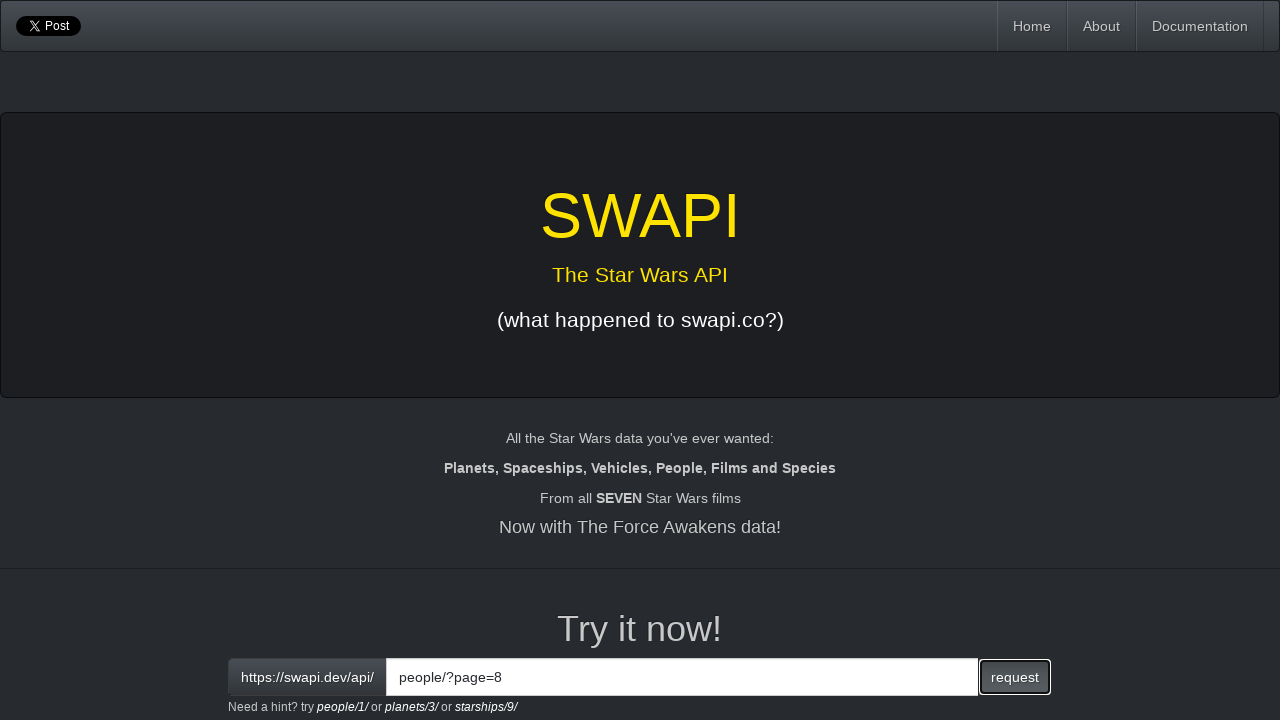

Navigated back to Star Wars API homepage
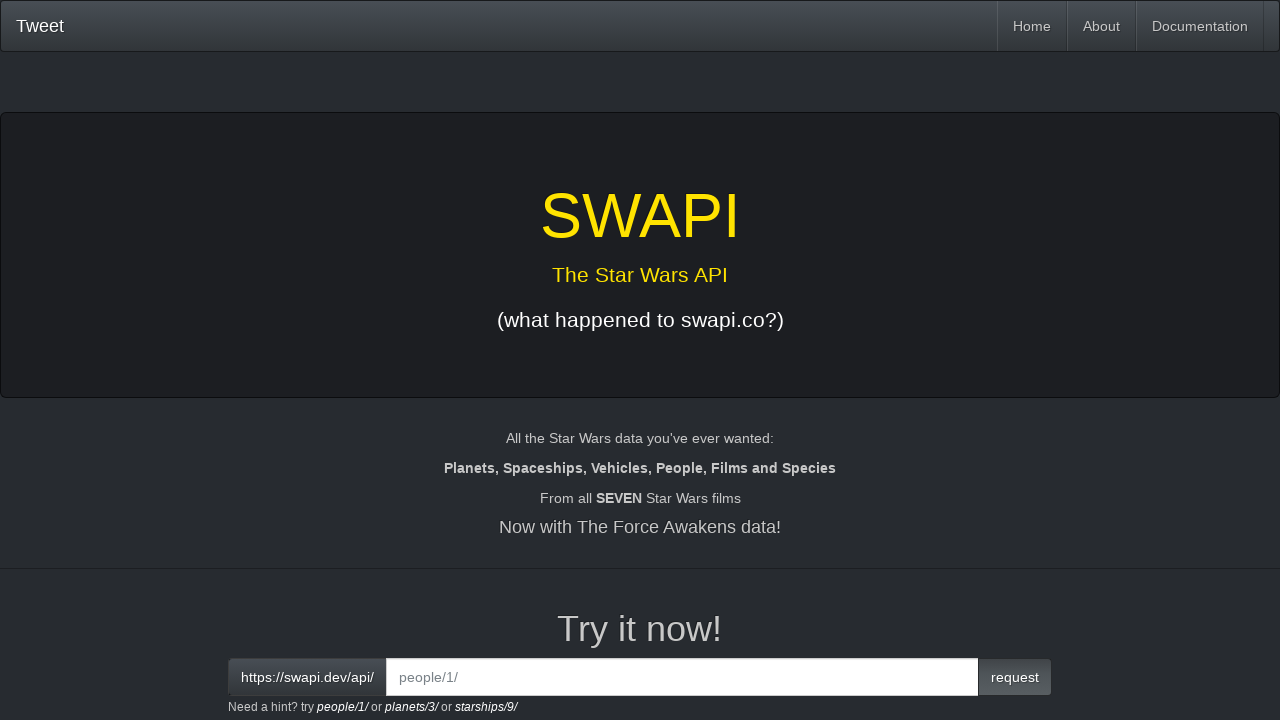

Clicked on search field to enter query for people/?page=9 at (682, 677) on input#interactive
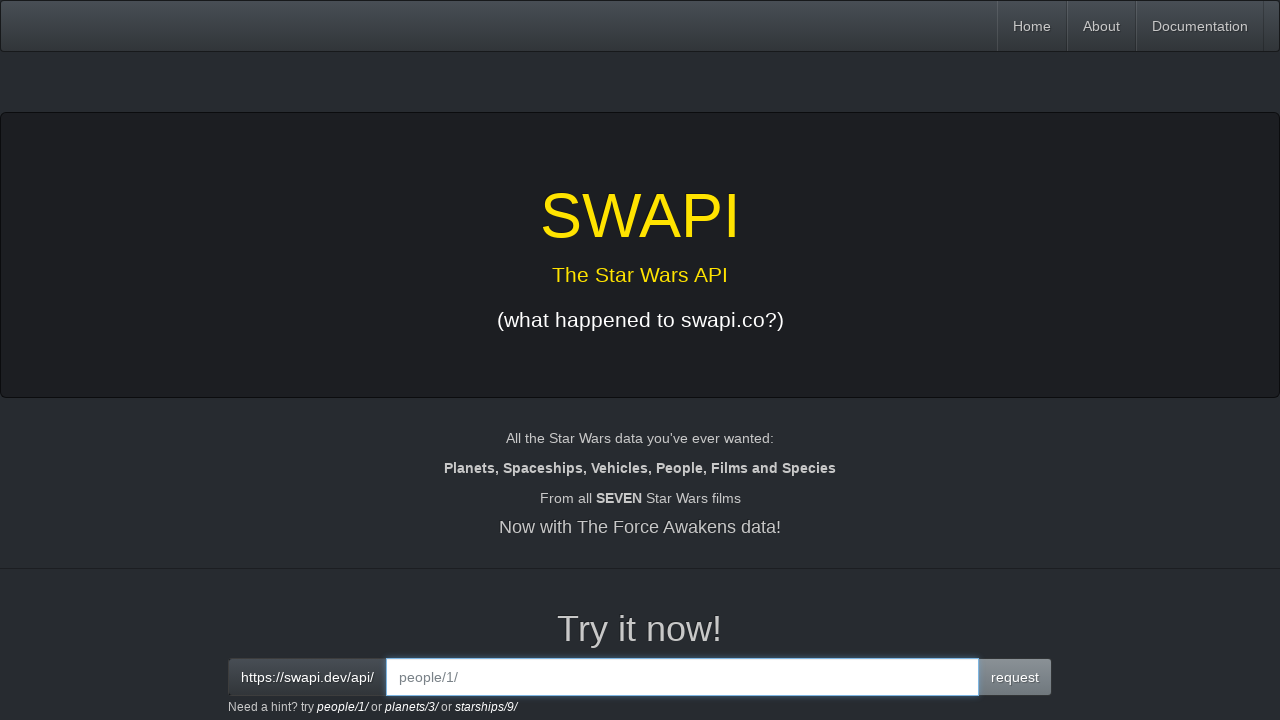

Filled search field with 'people/?page=9' on input#interactive
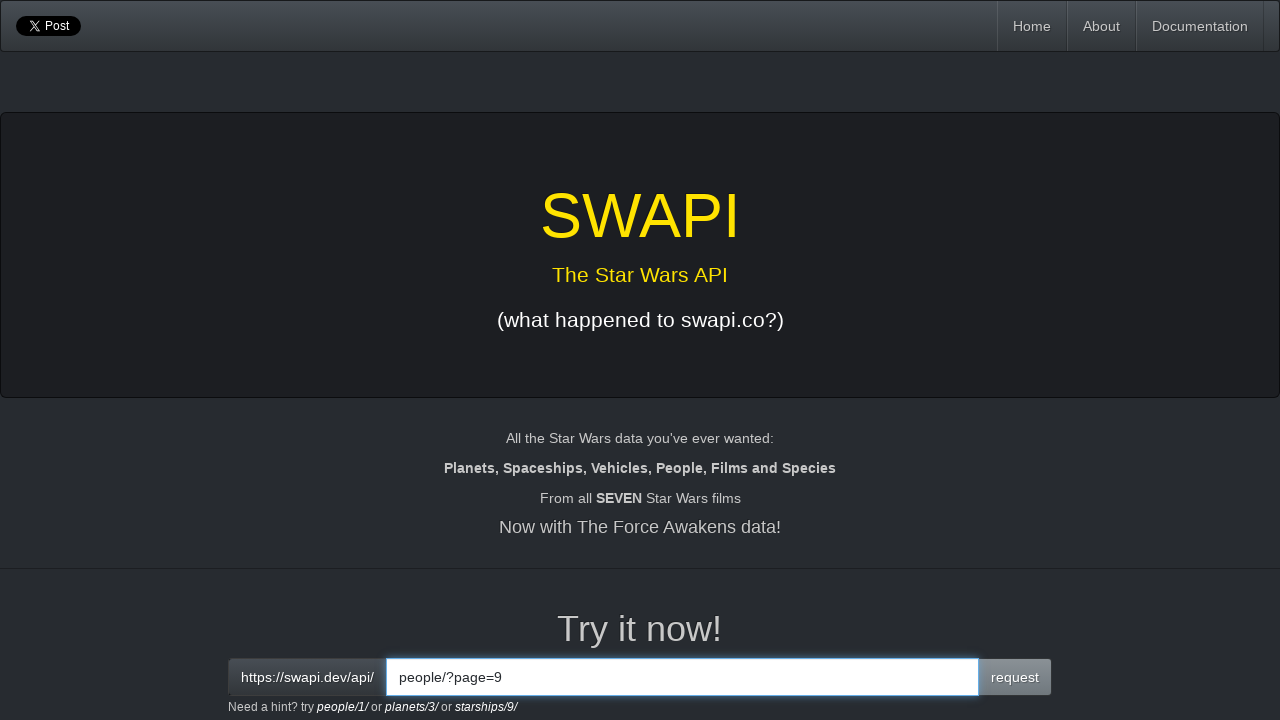

Clicked request button to search for people/?page=9 at (1015, 677) on button.btn.btn-primary
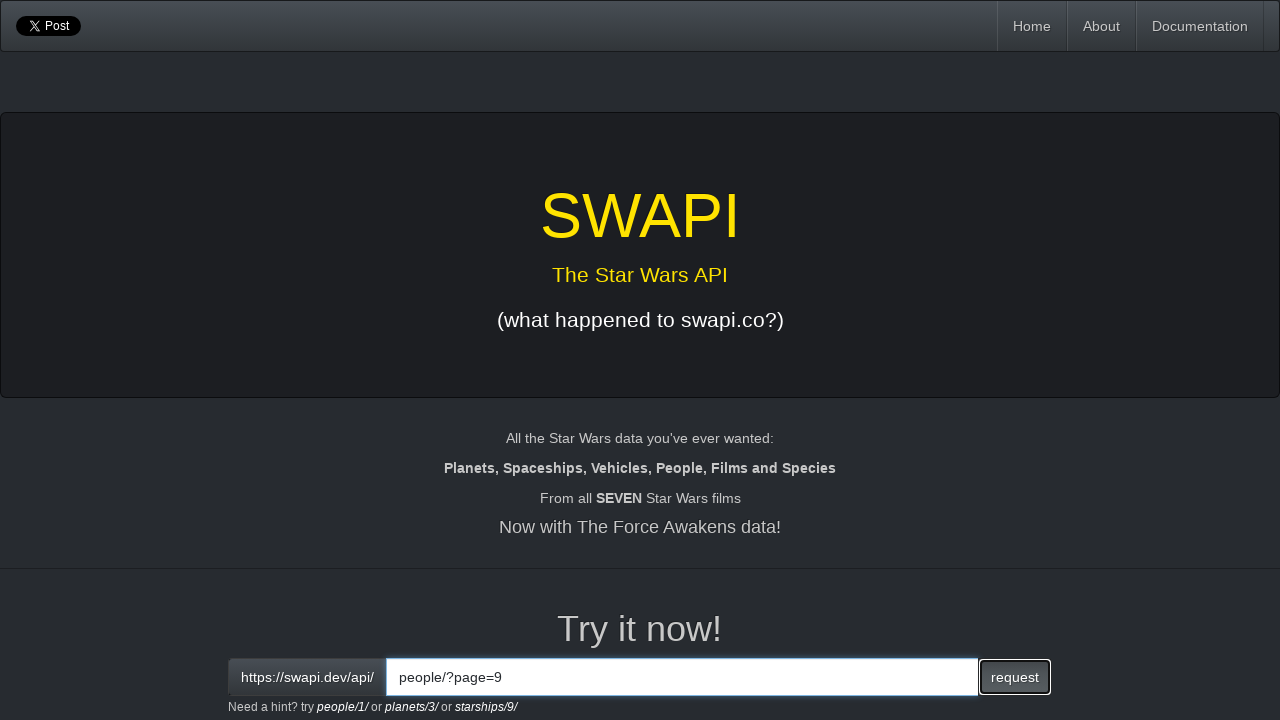

Results loaded for people/?page=9
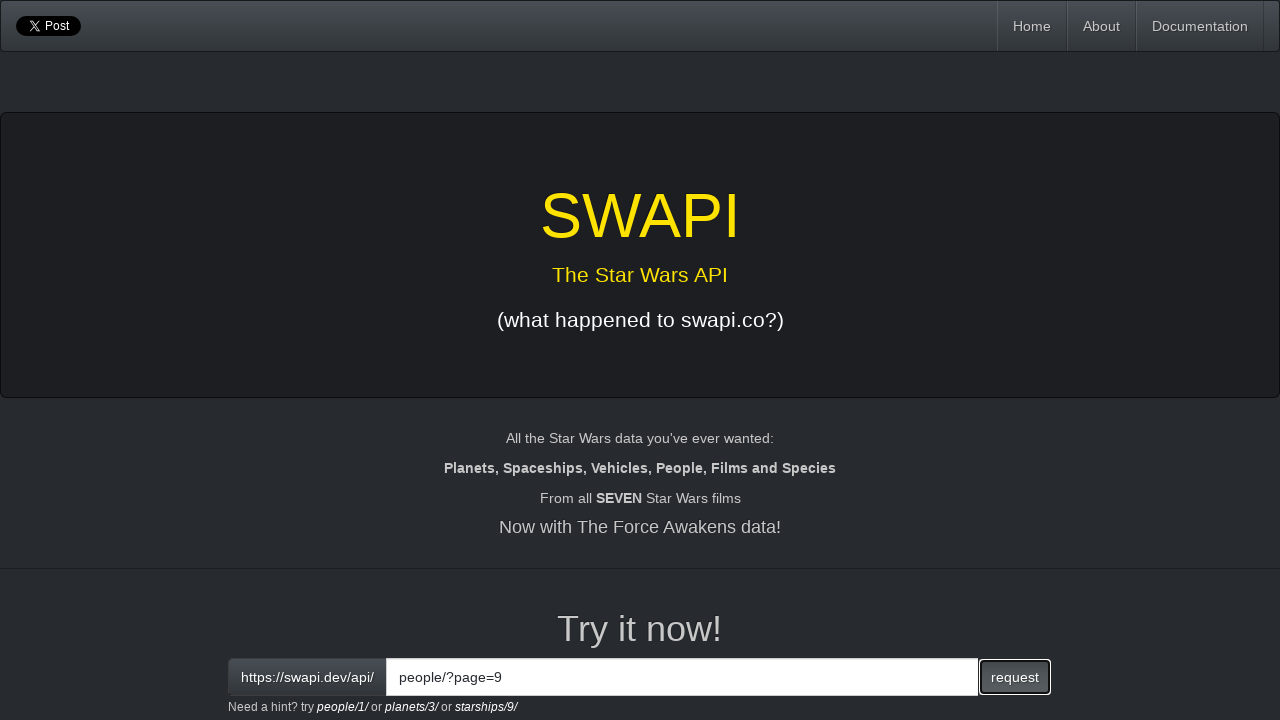

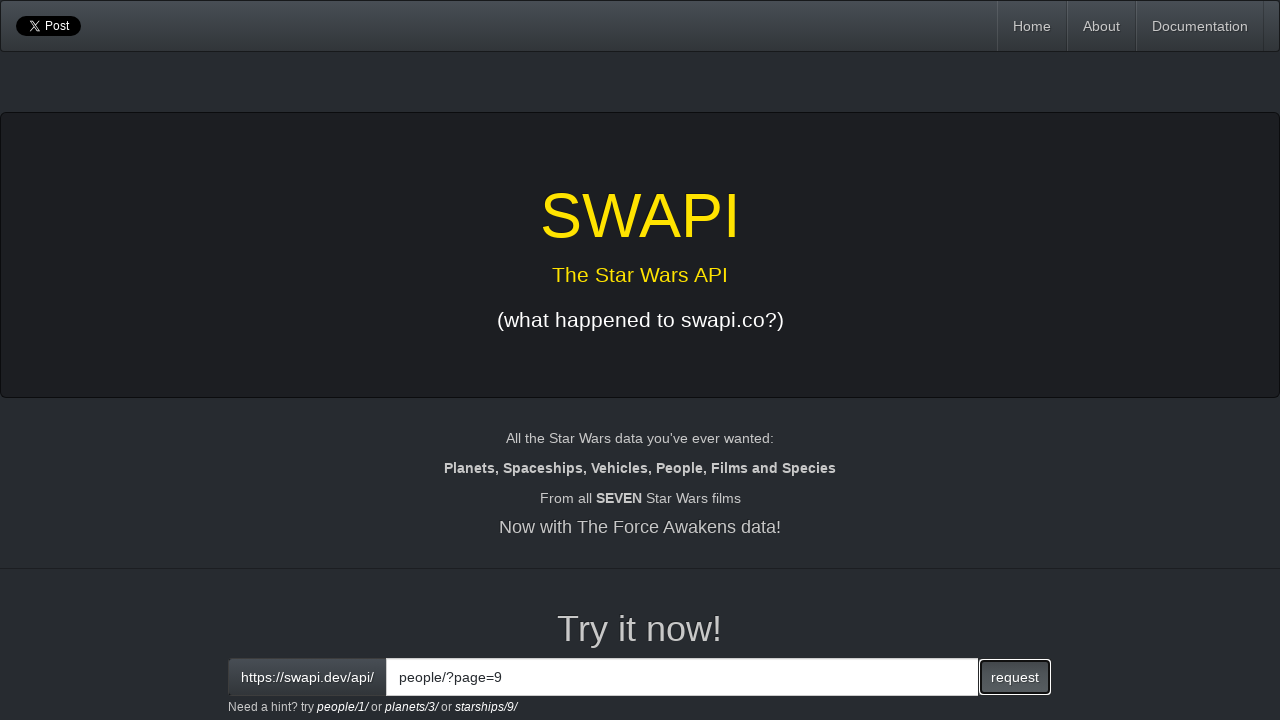